Navigates through multiple pages of a blog's latest posts listing, verifying that article titles load correctly on each page by checking for entry-title elements.

Starting URL: https://code-maze.com/latest-posts-on-code-maze/page/1/

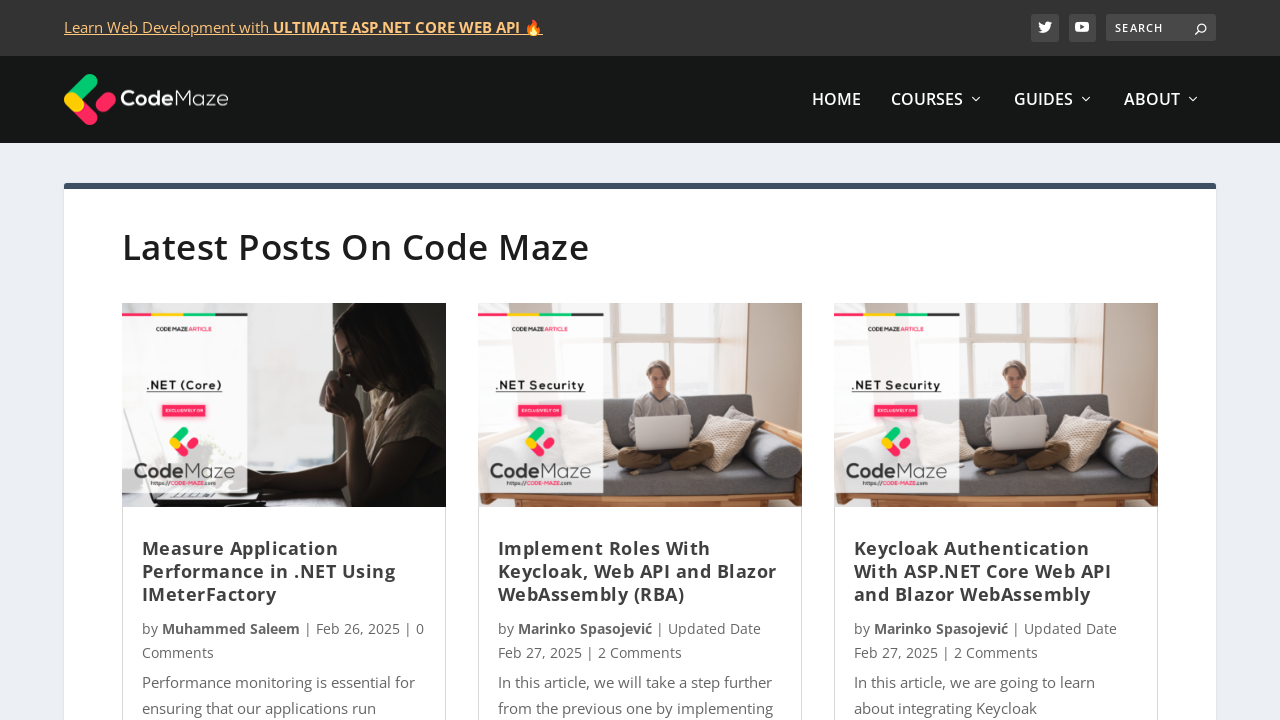

Waited for article titles to load on first page
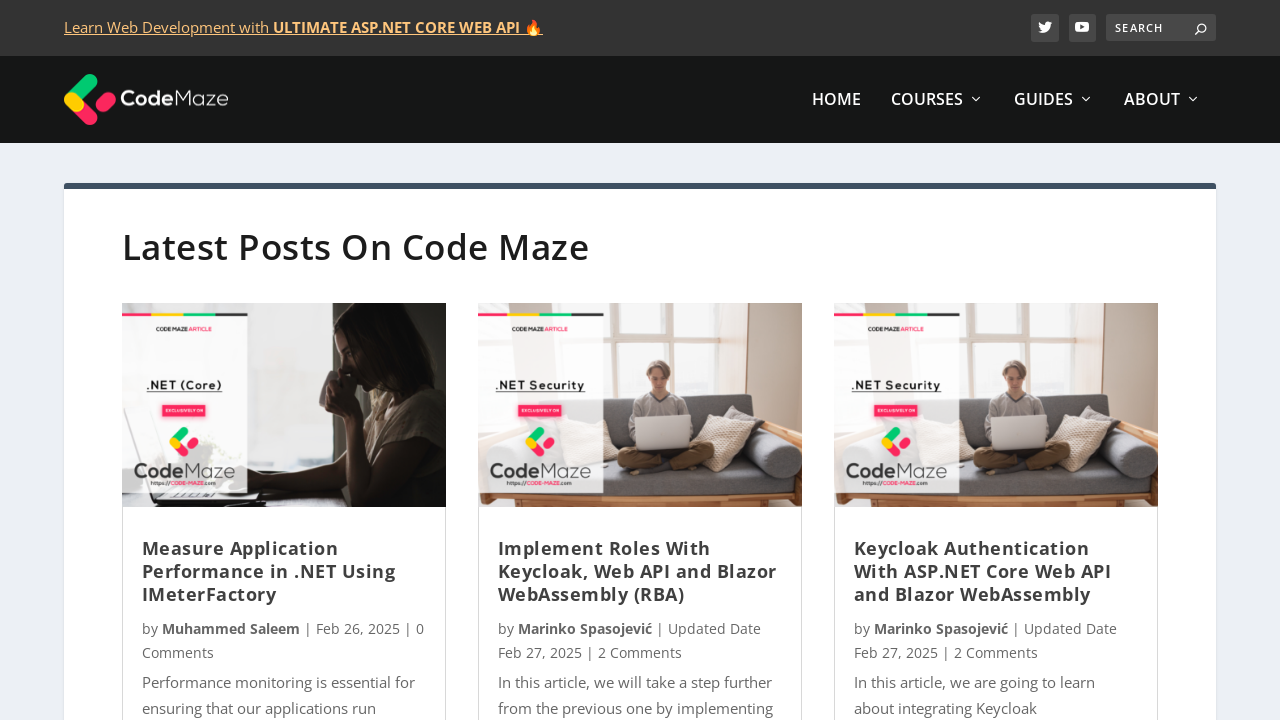

Verified article title links are present on first page
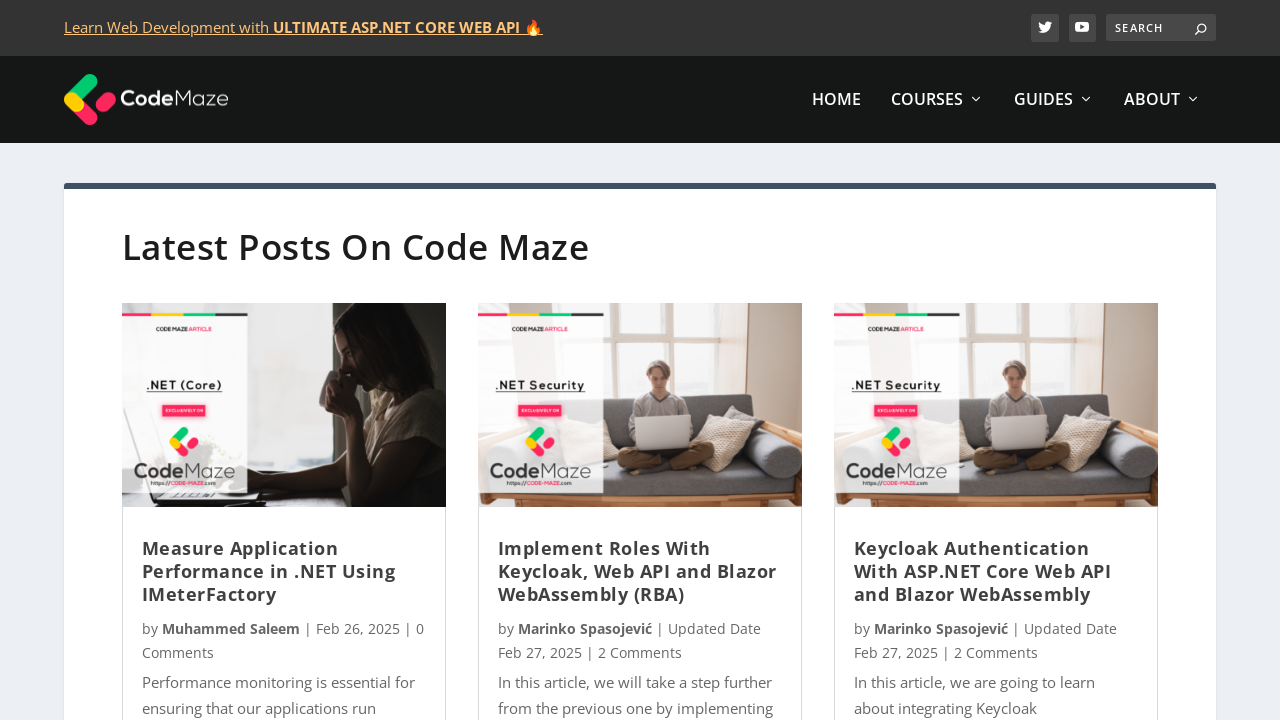

Navigated to page 2 of blog listings
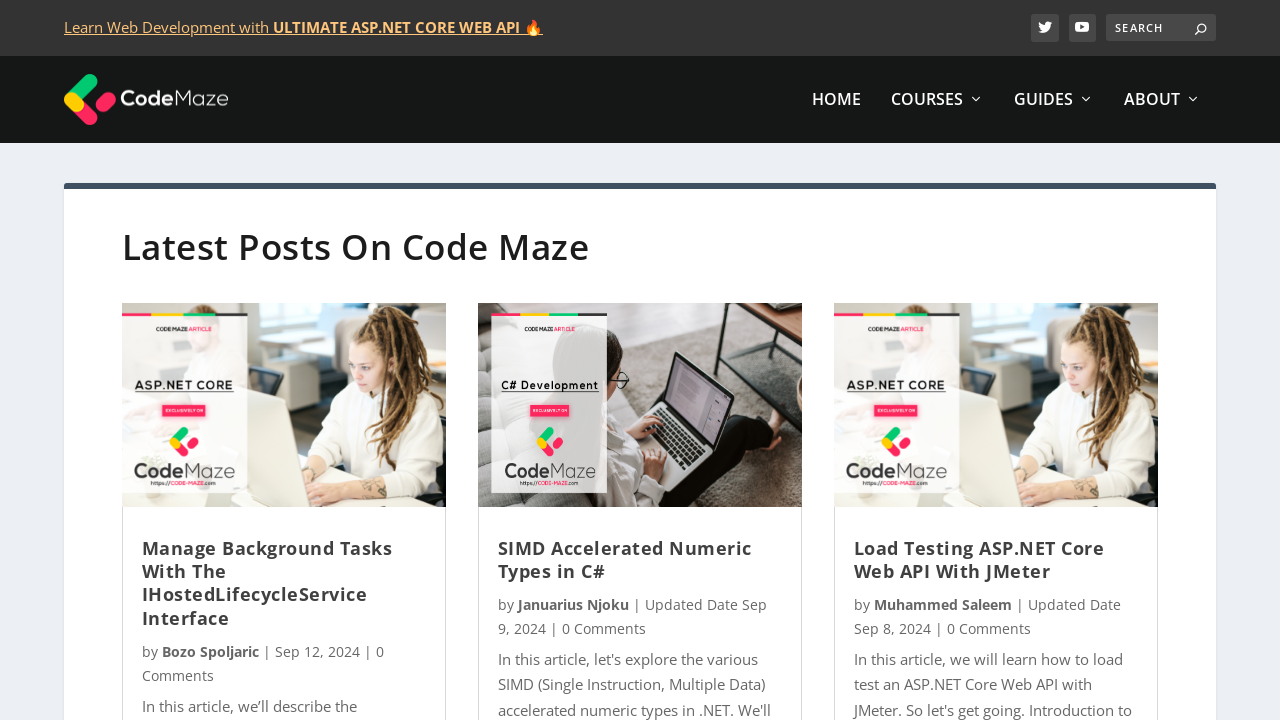

Waited for article titles to load on page 2
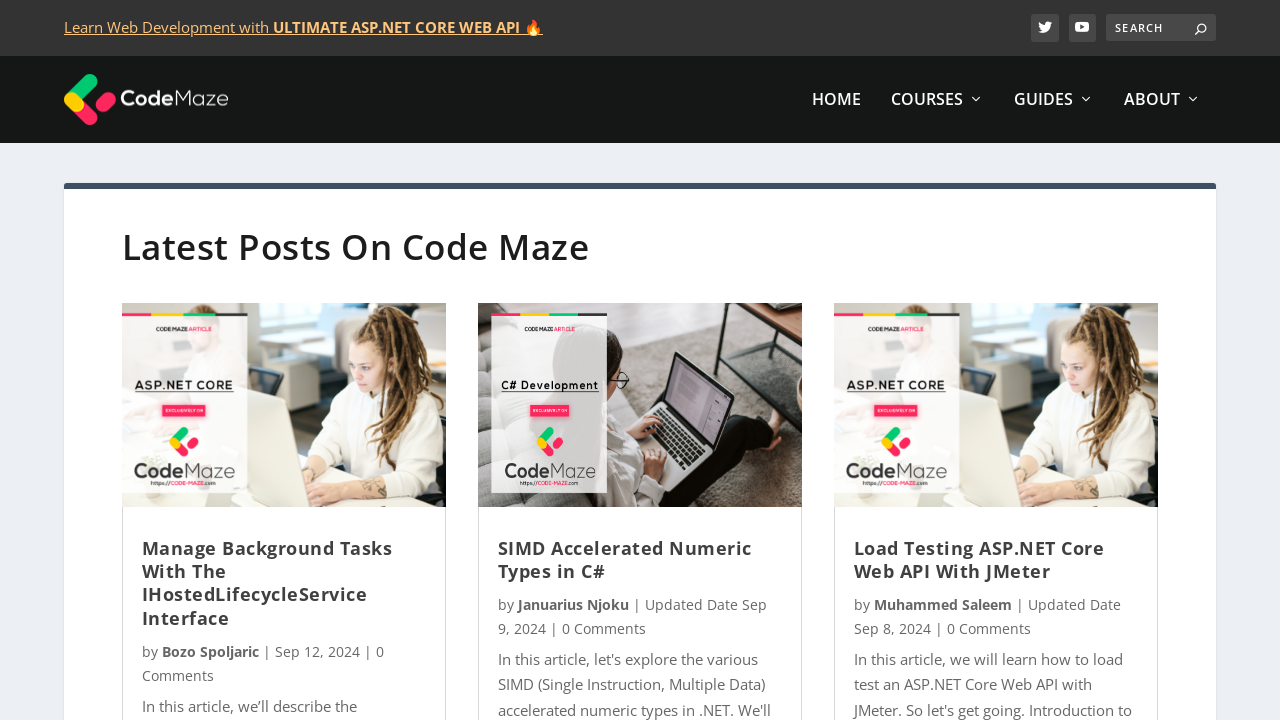

Verified article title links are present on page 2
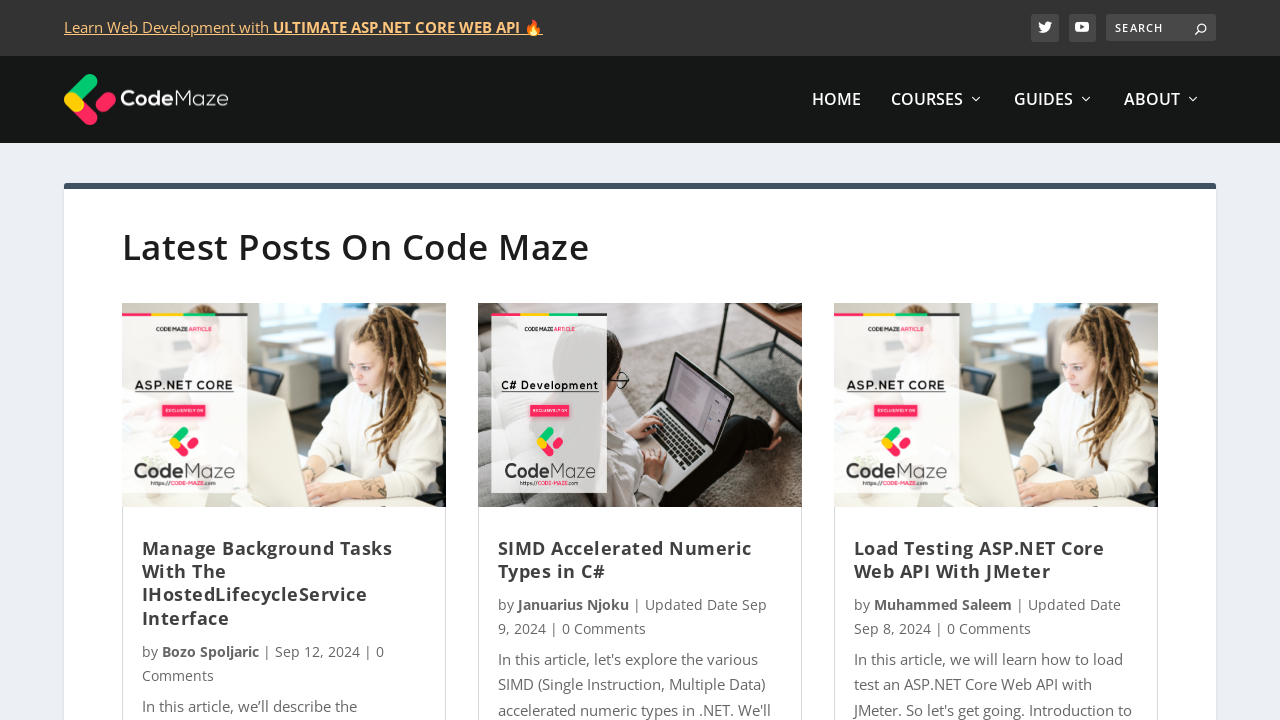

Navigated to page 3 of blog listings
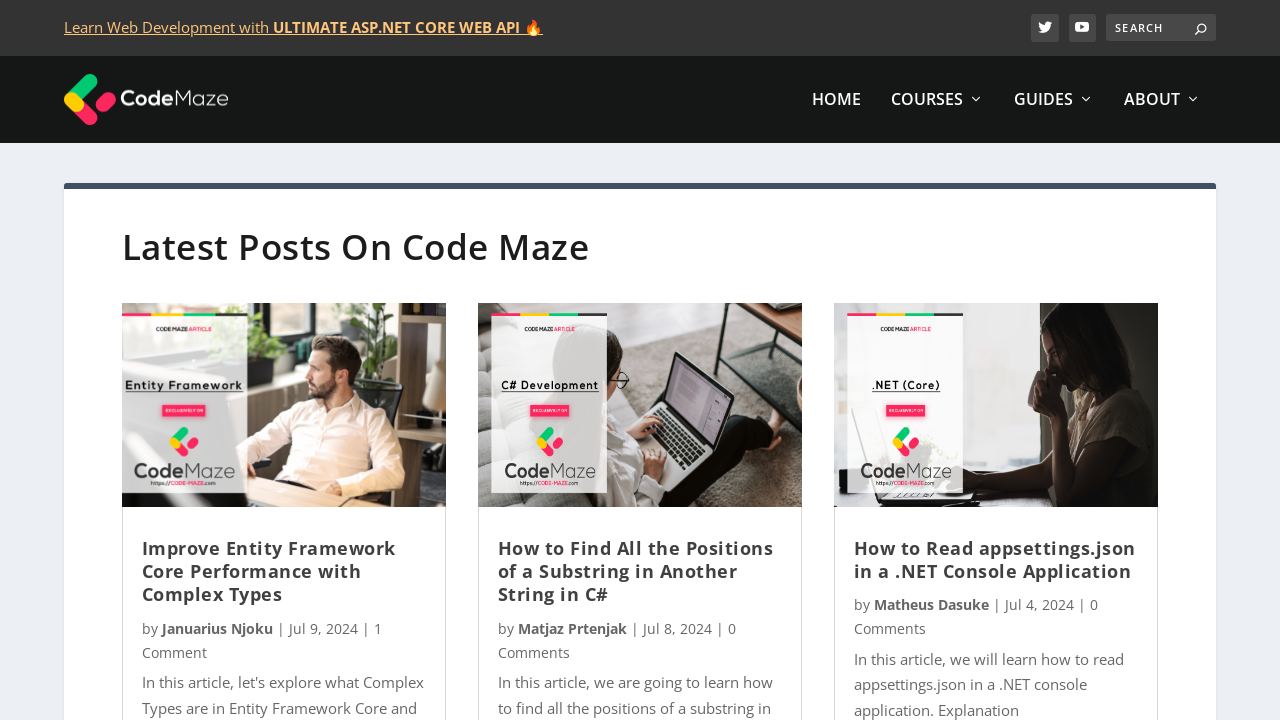

Waited for article titles to load on page 3
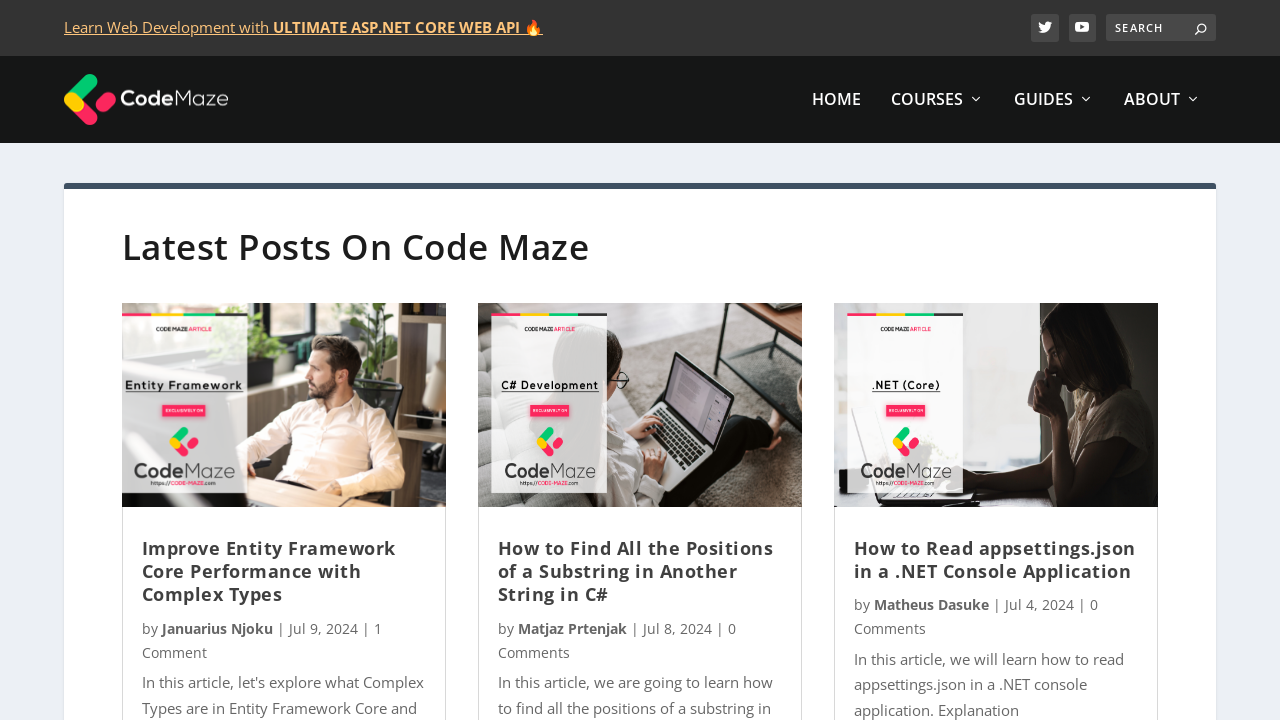

Verified article title links are present on page 3
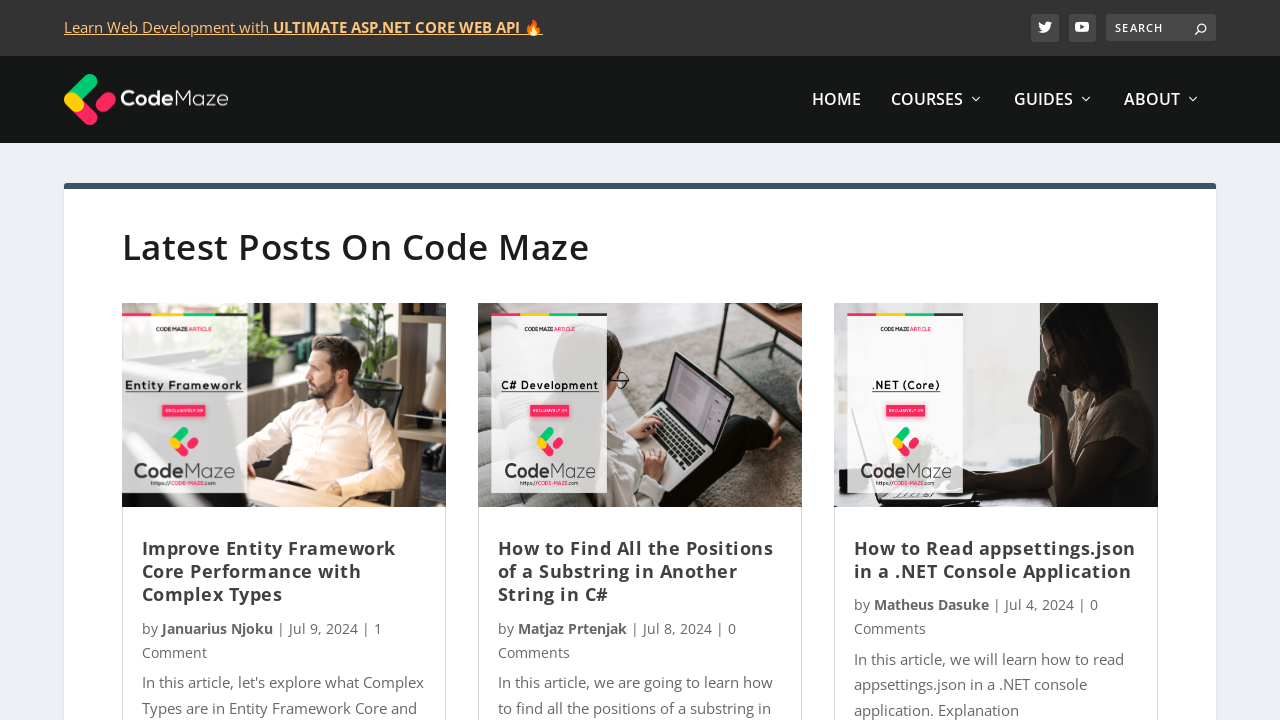

Navigated to page 4 of blog listings
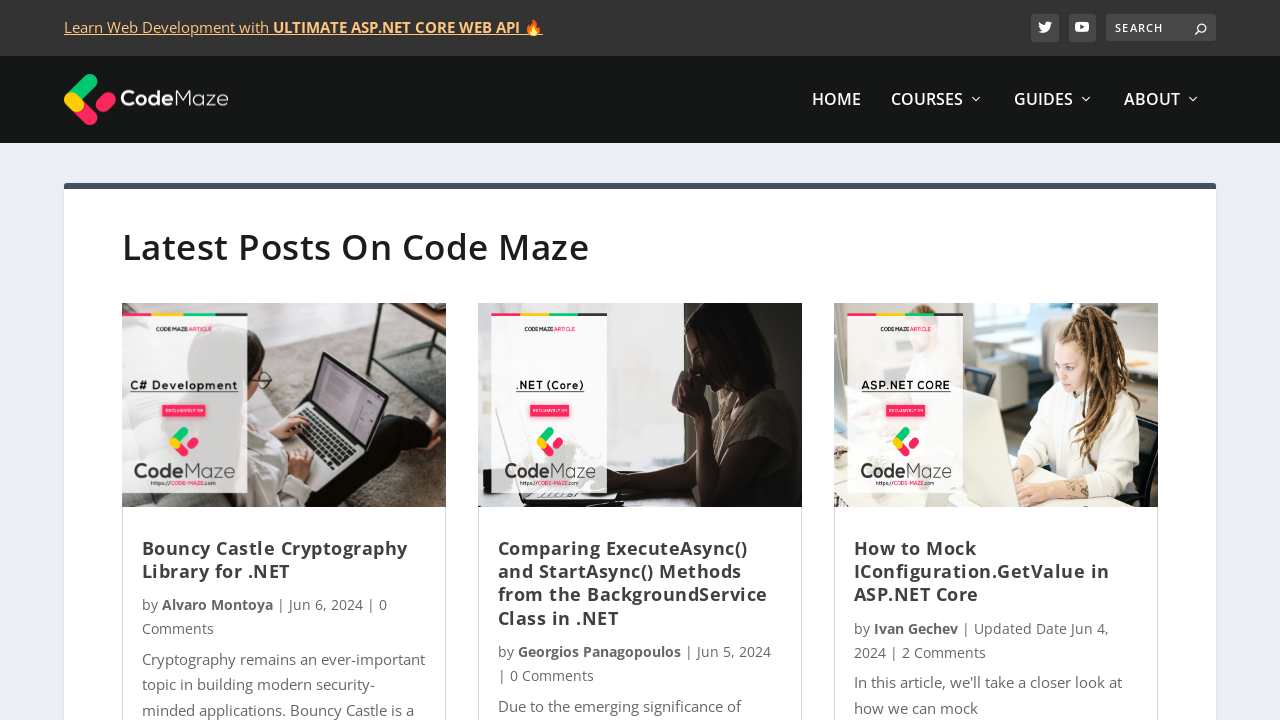

Waited for article titles to load on page 4
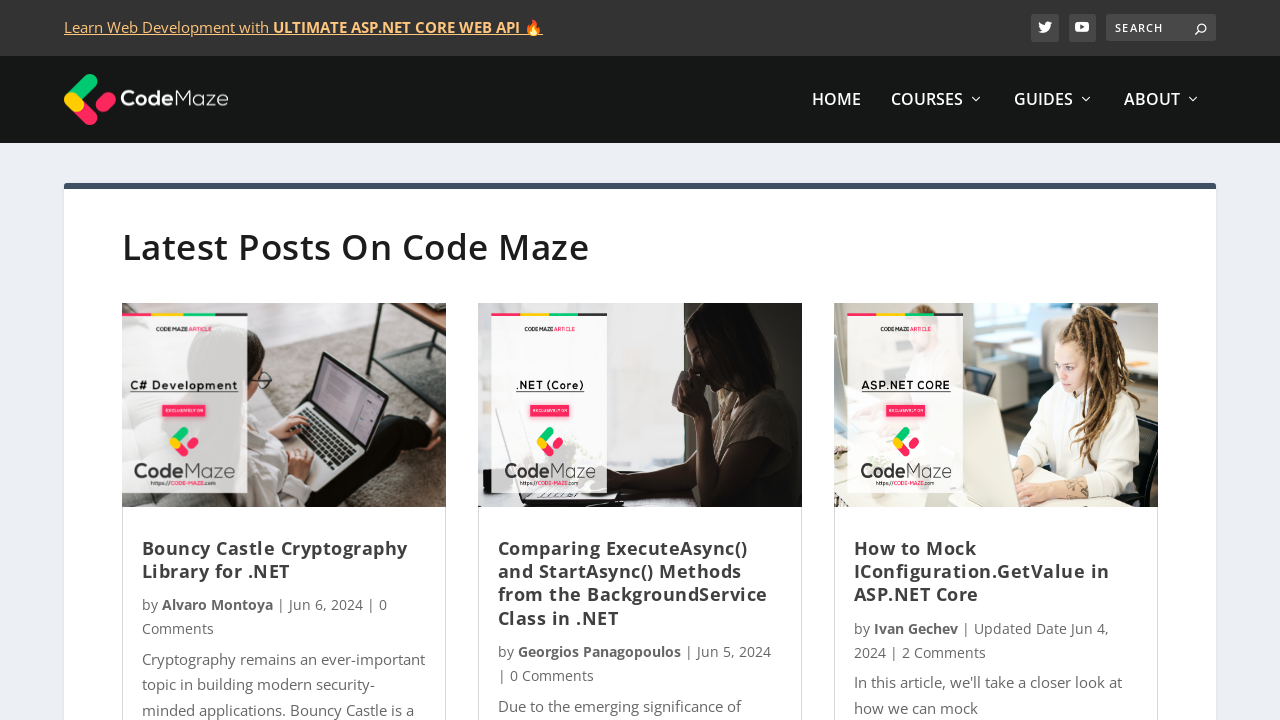

Verified article title links are present on page 4
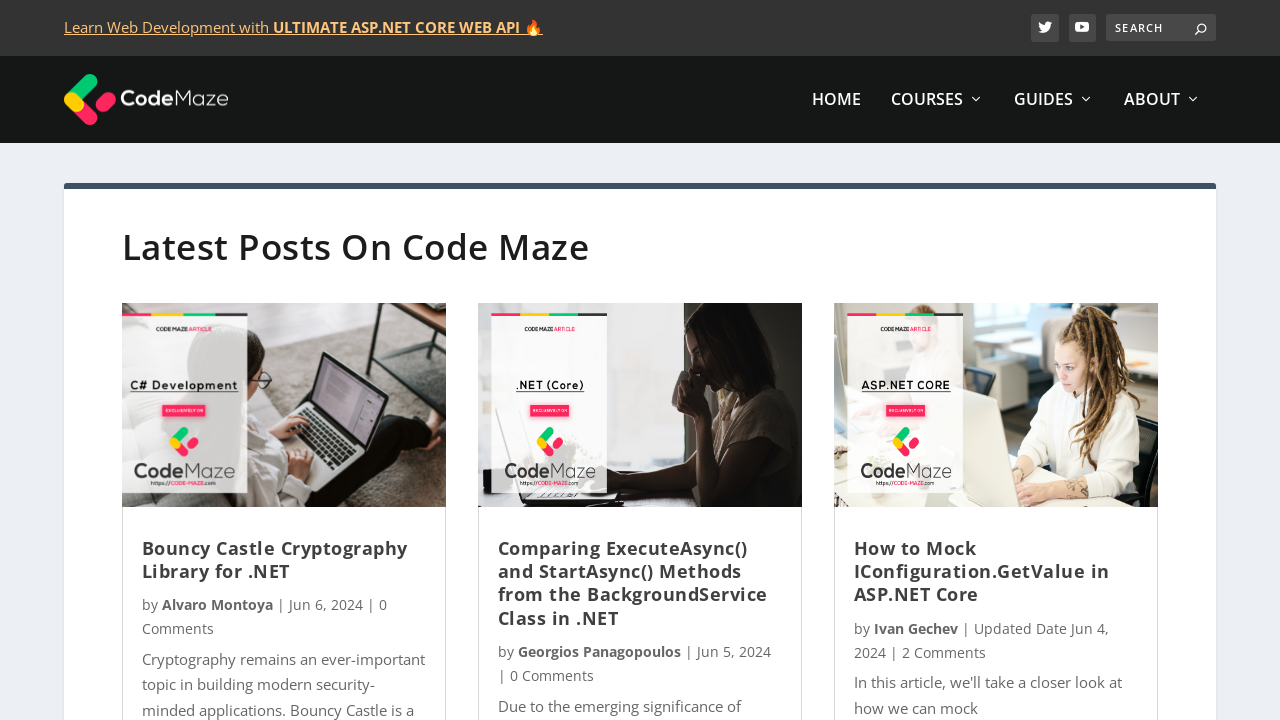

Navigated to page 5 of blog listings
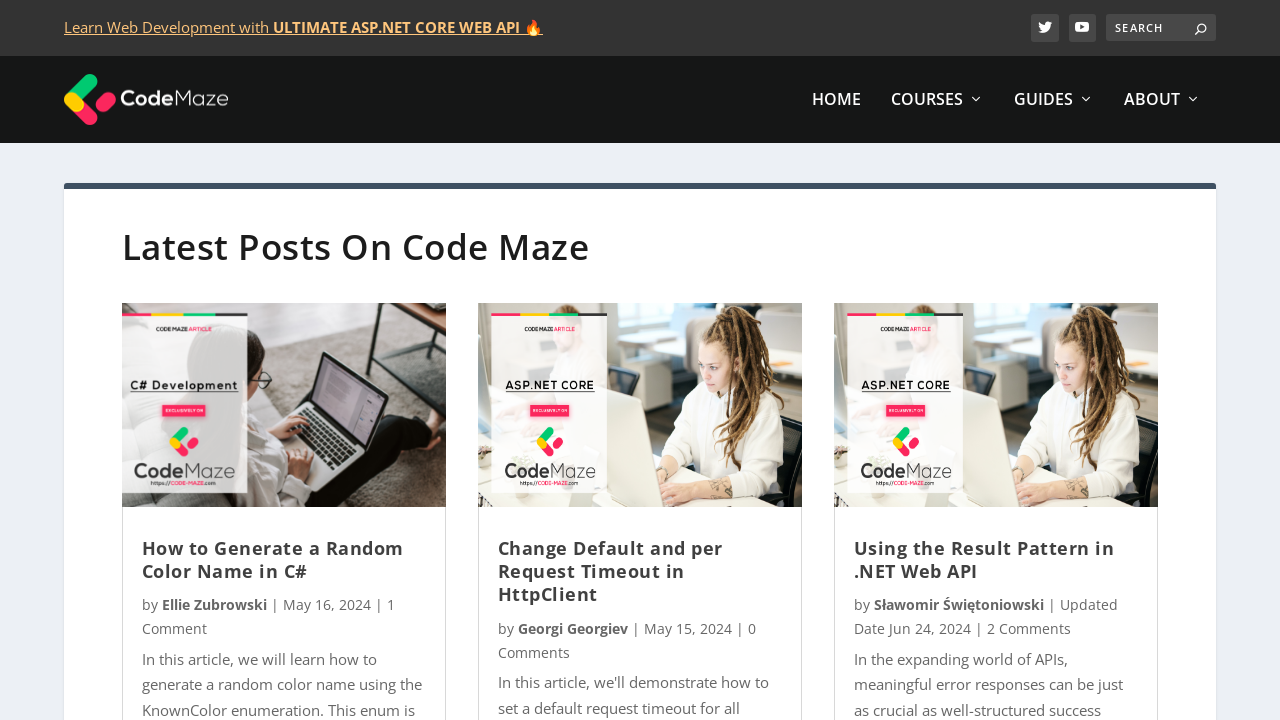

Waited for article titles to load on page 5
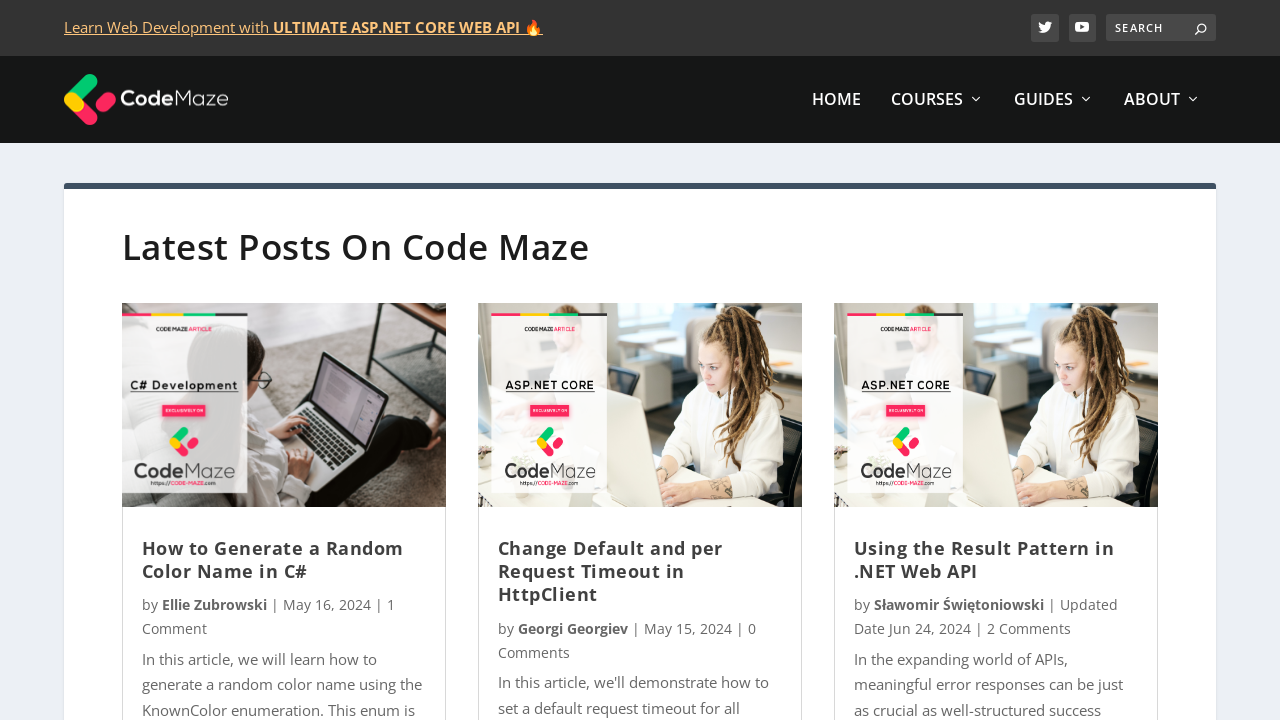

Verified article title links are present on page 5
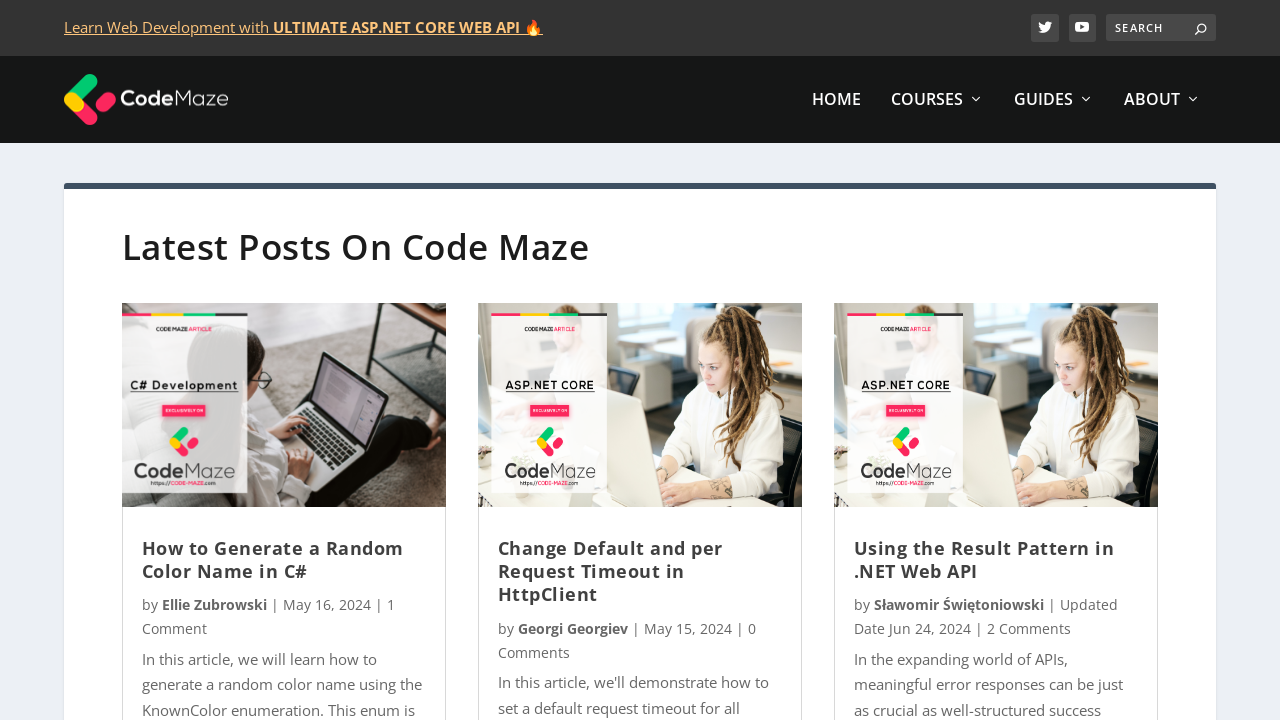

Navigated to page 6 of blog listings
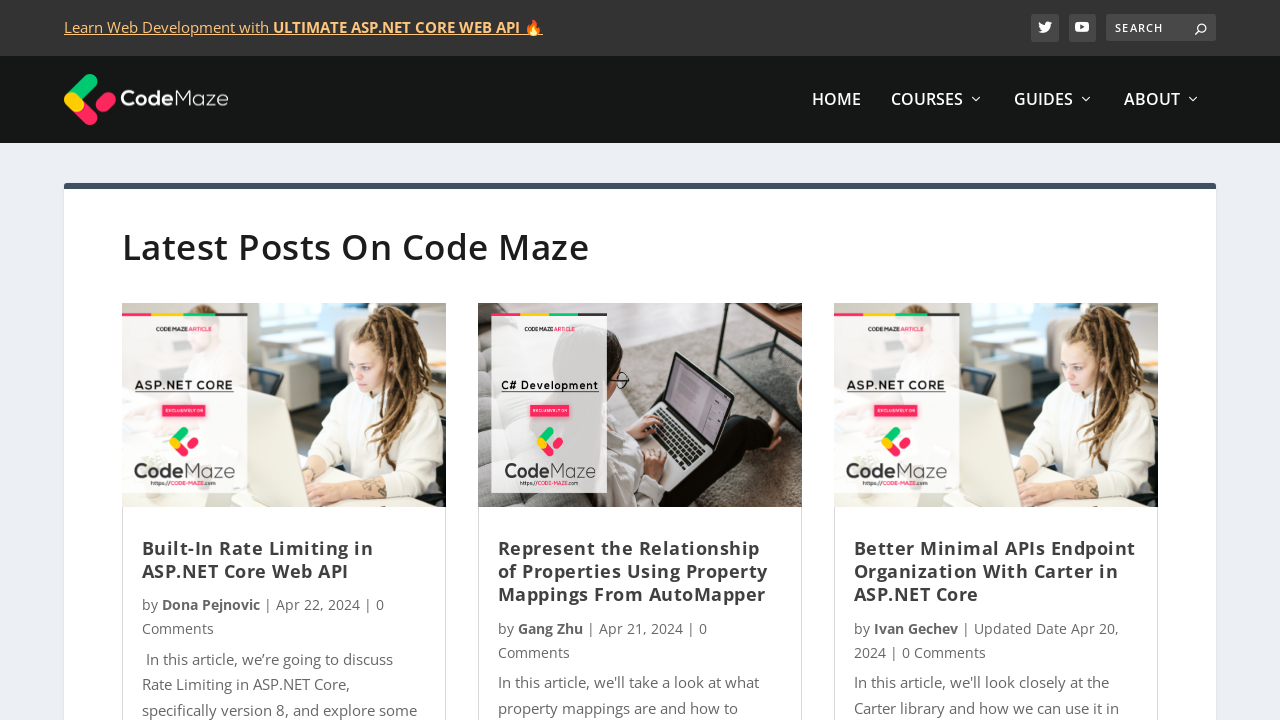

Waited for article titles to load on page 6
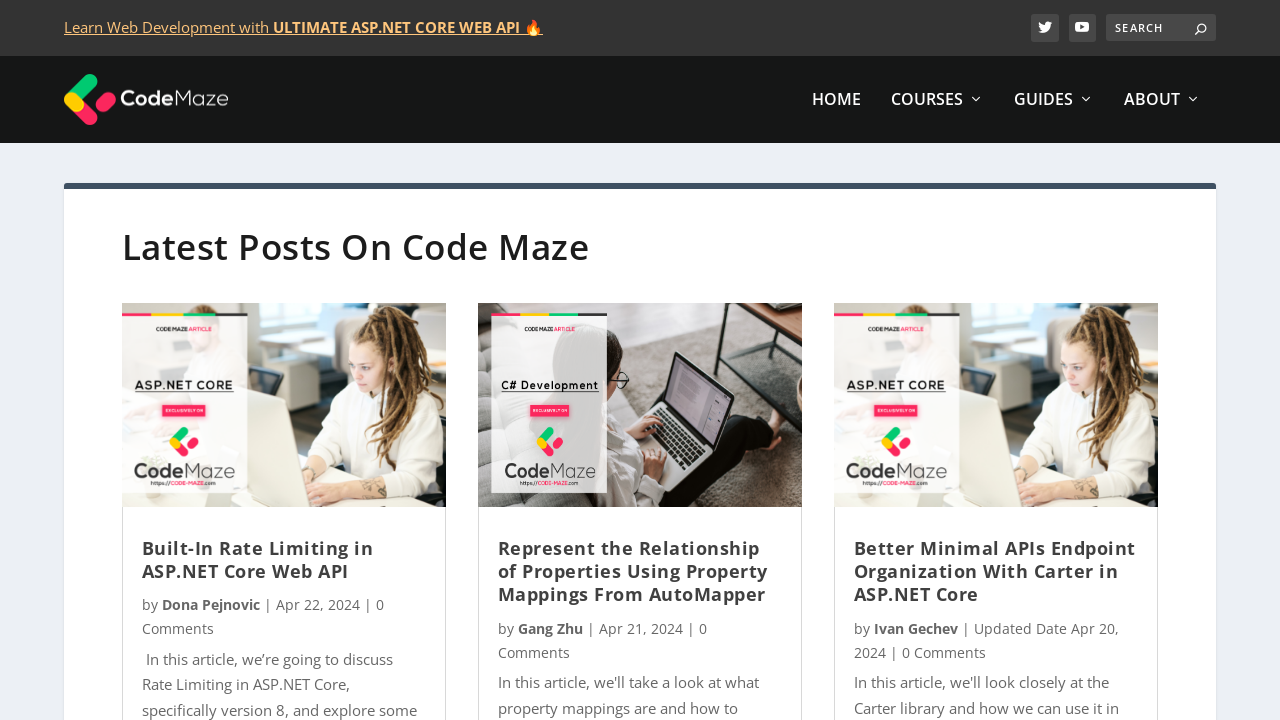

Verified article title links are present on page 6
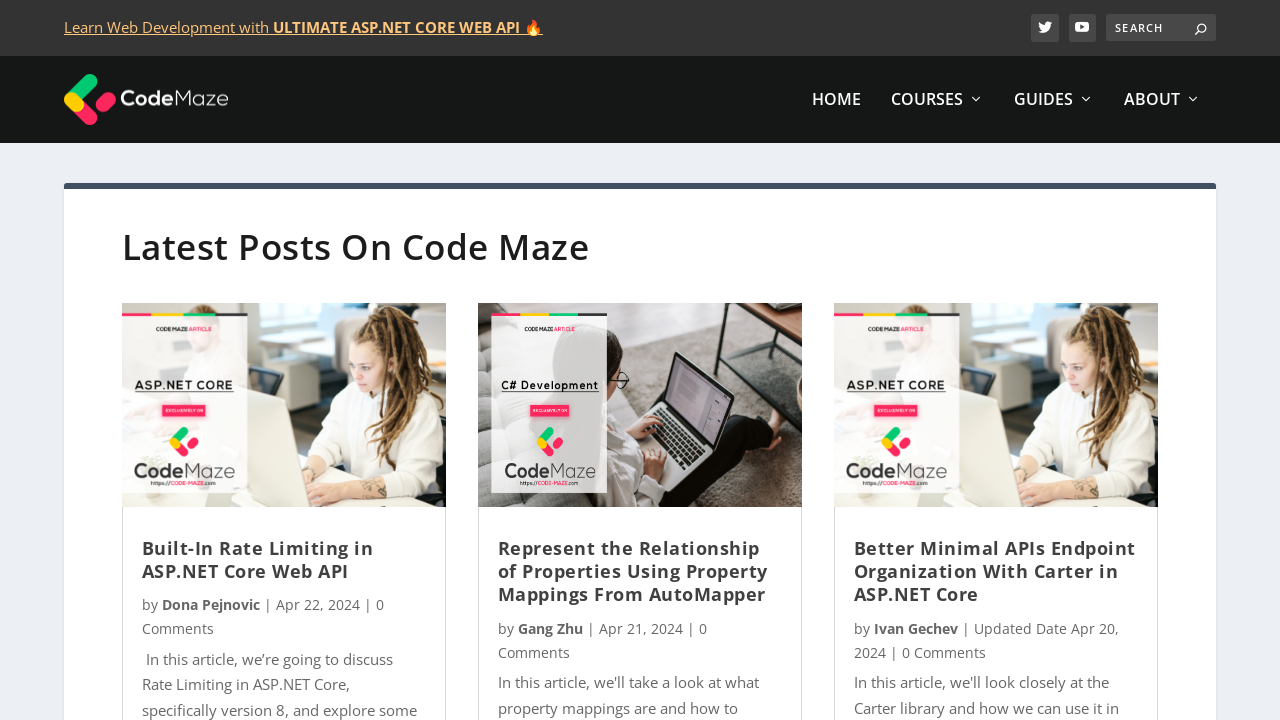

Navigated to page 7 of blog listings
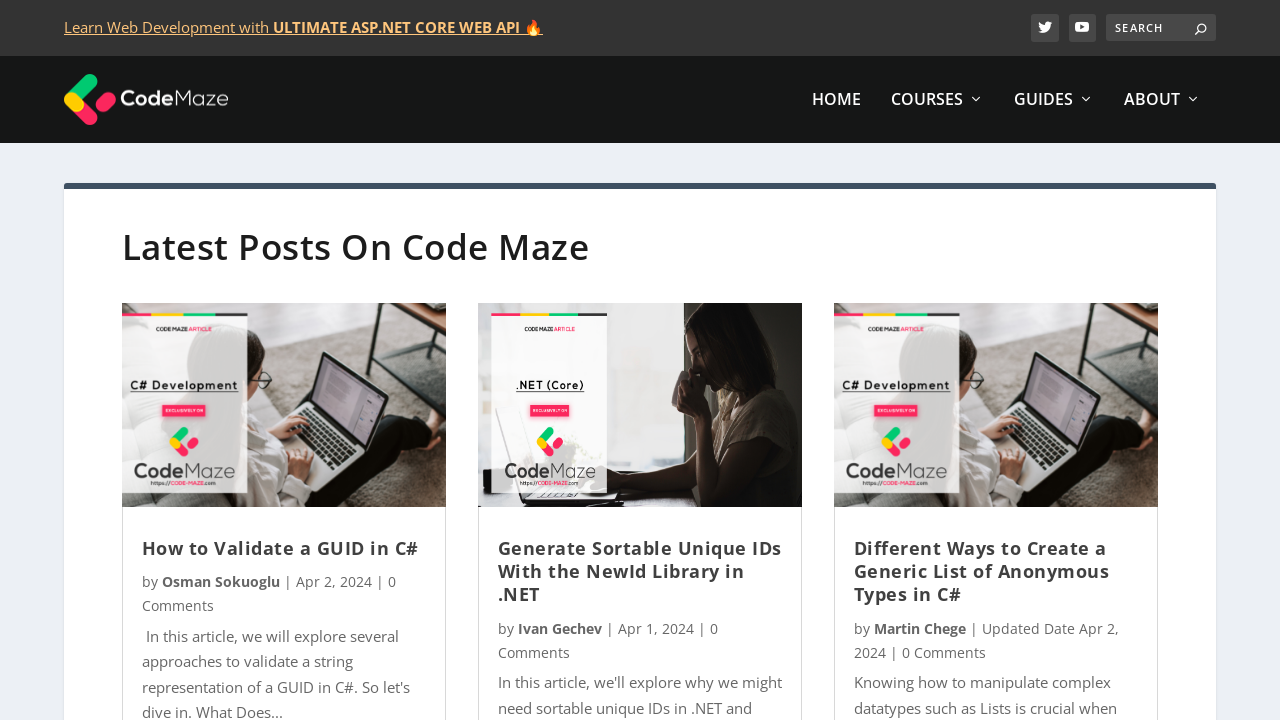

Waited for article titles to load on page 7
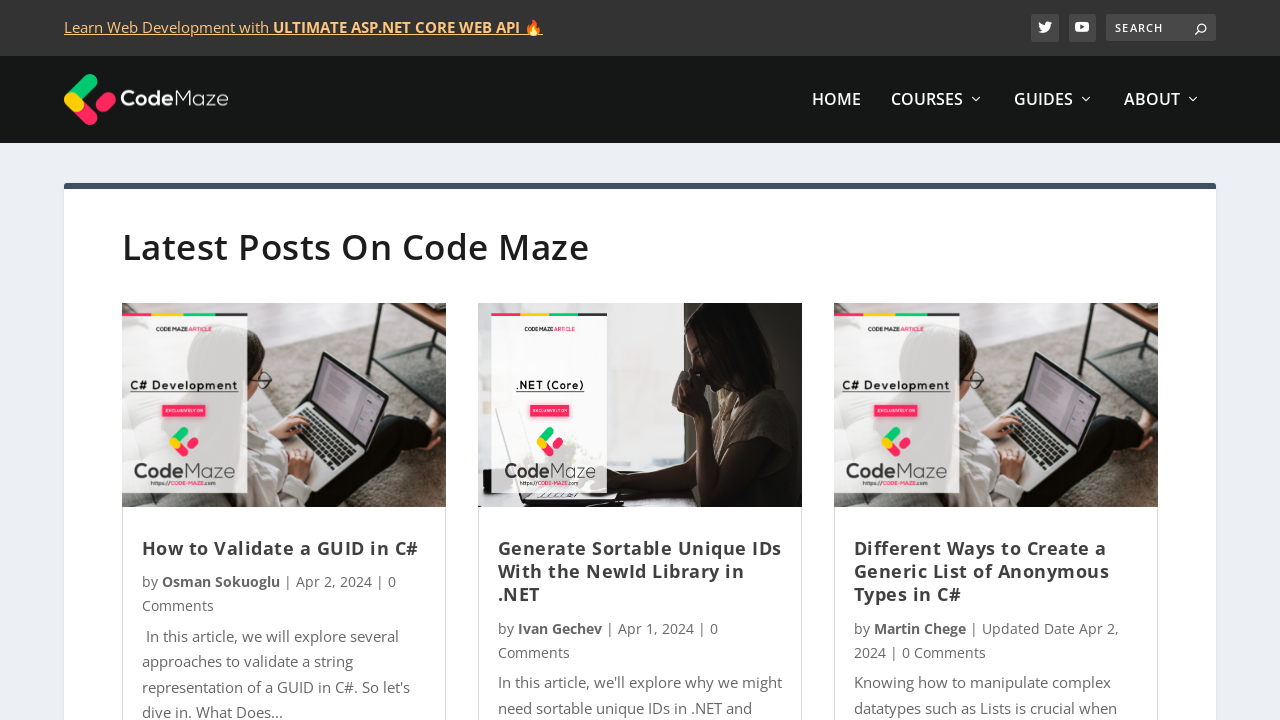

Verified article title links are present on page 7
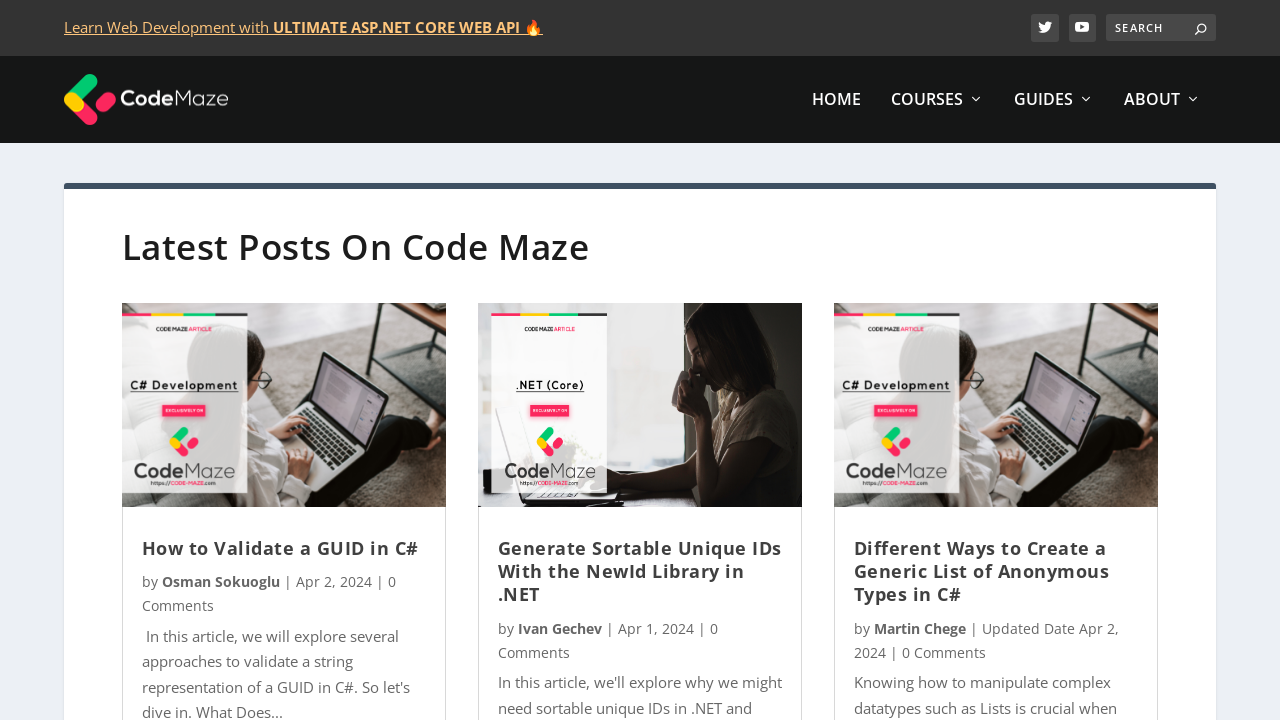

Navigated to page 8 of blog listings
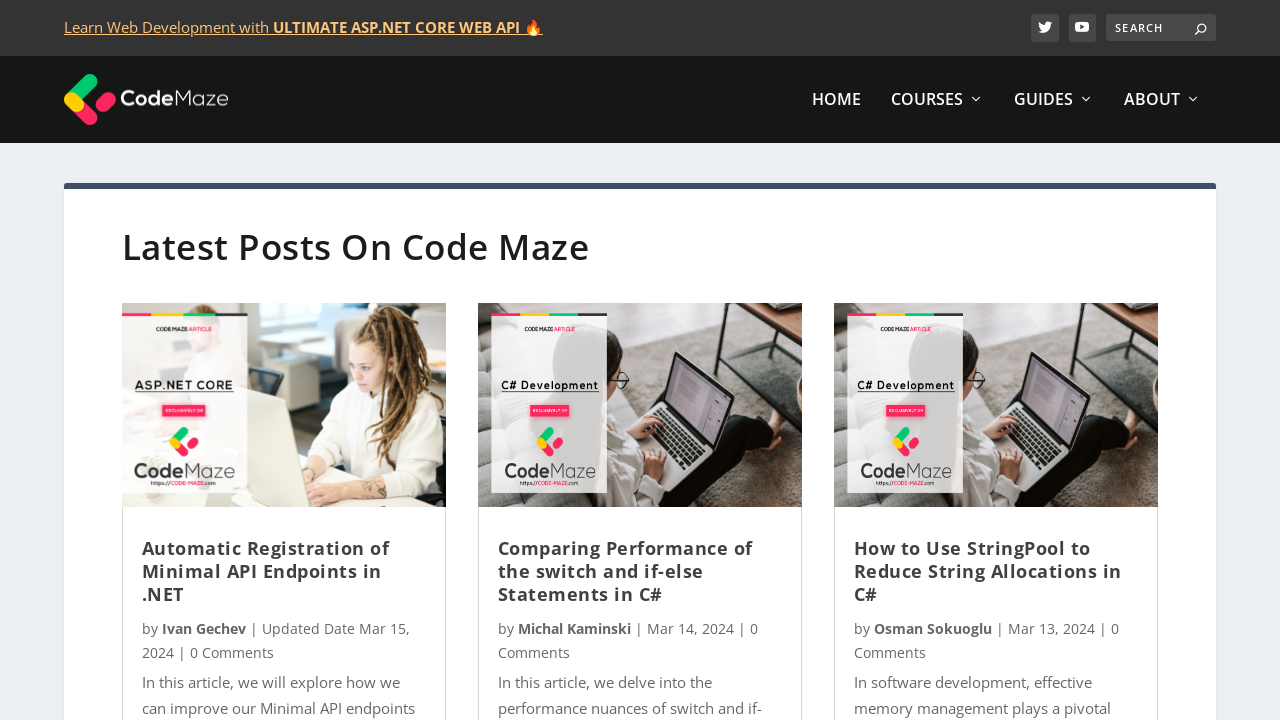

Waited for article titles to load on page 8
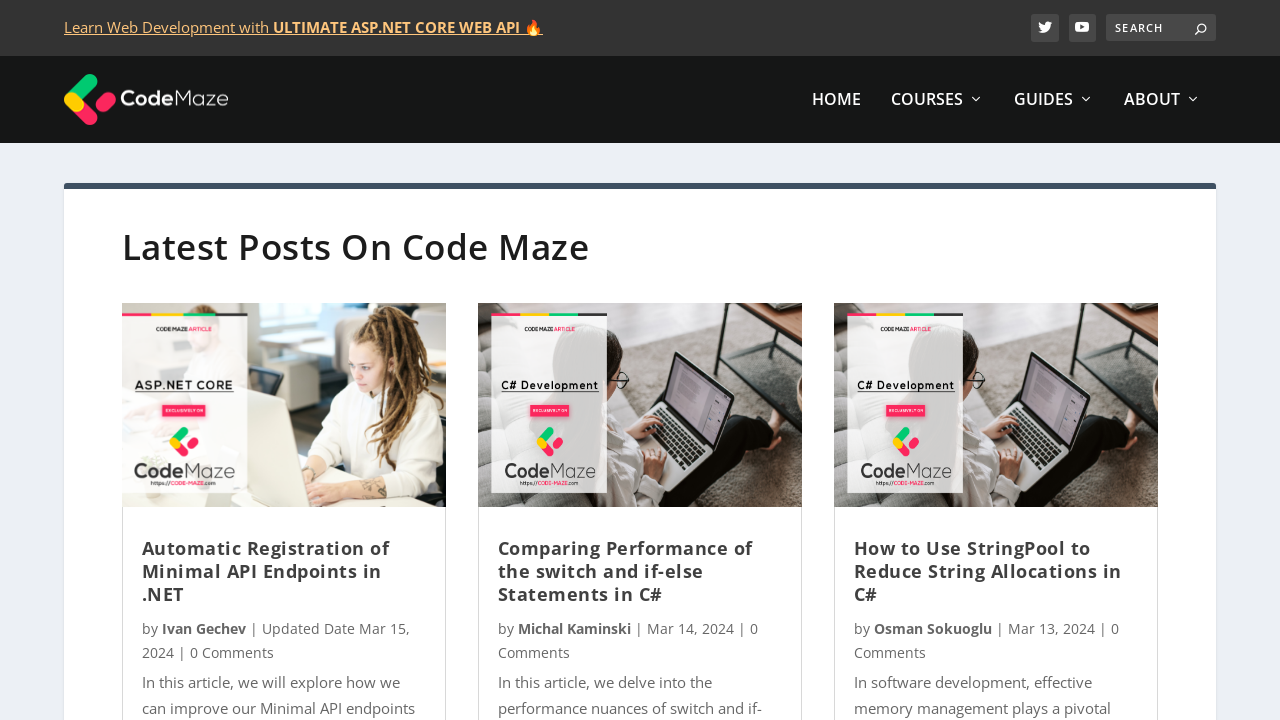

Verified article title links are present on page 8
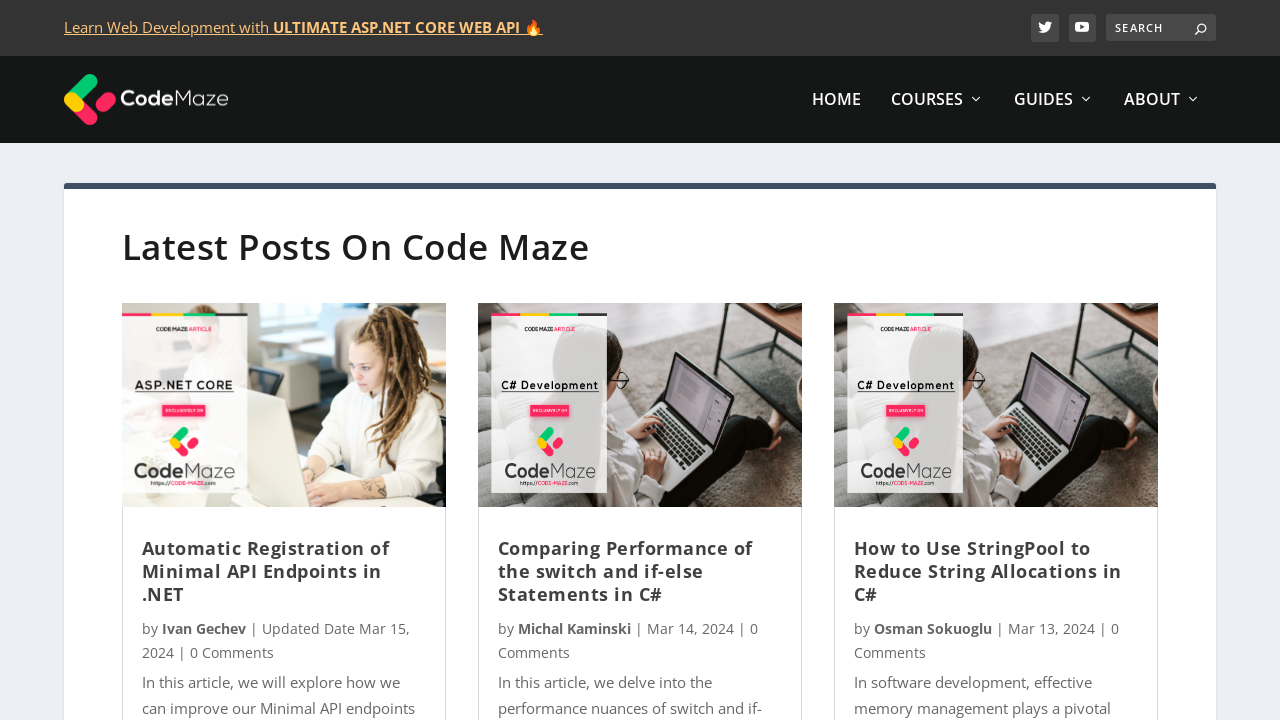

Navigated to page 9 of blog listings
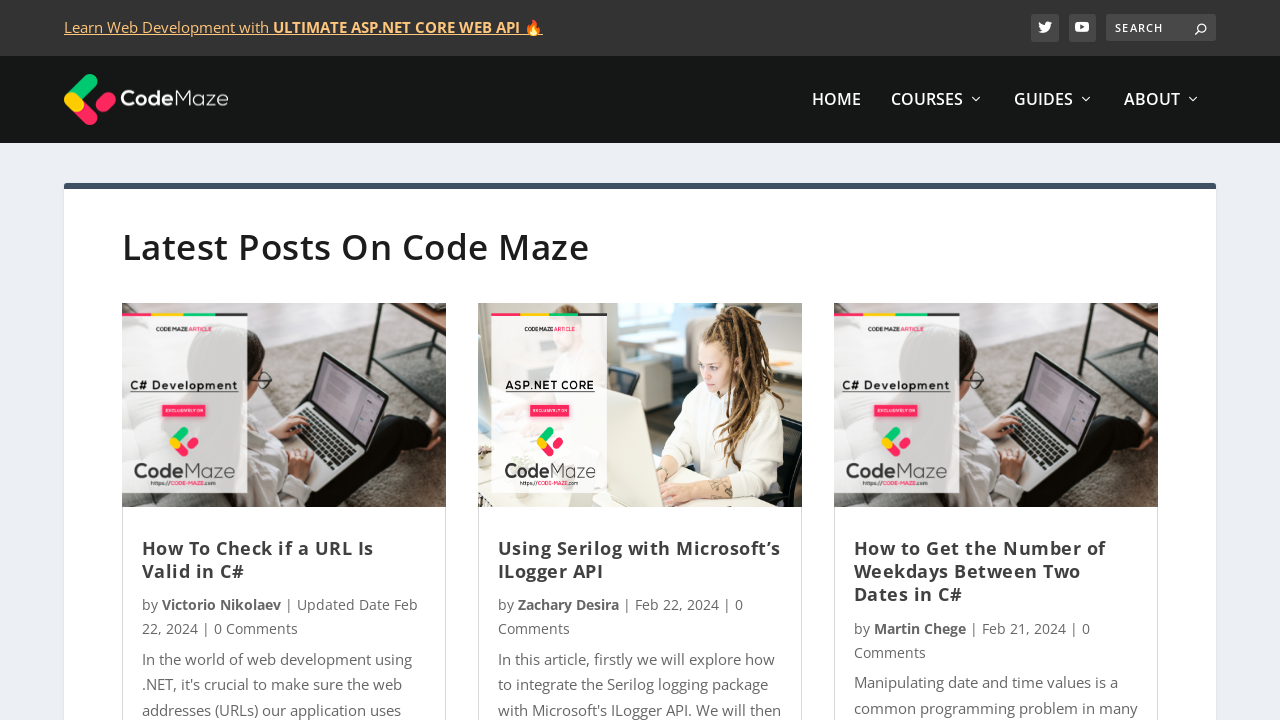

Waited for article titles to load on page 9
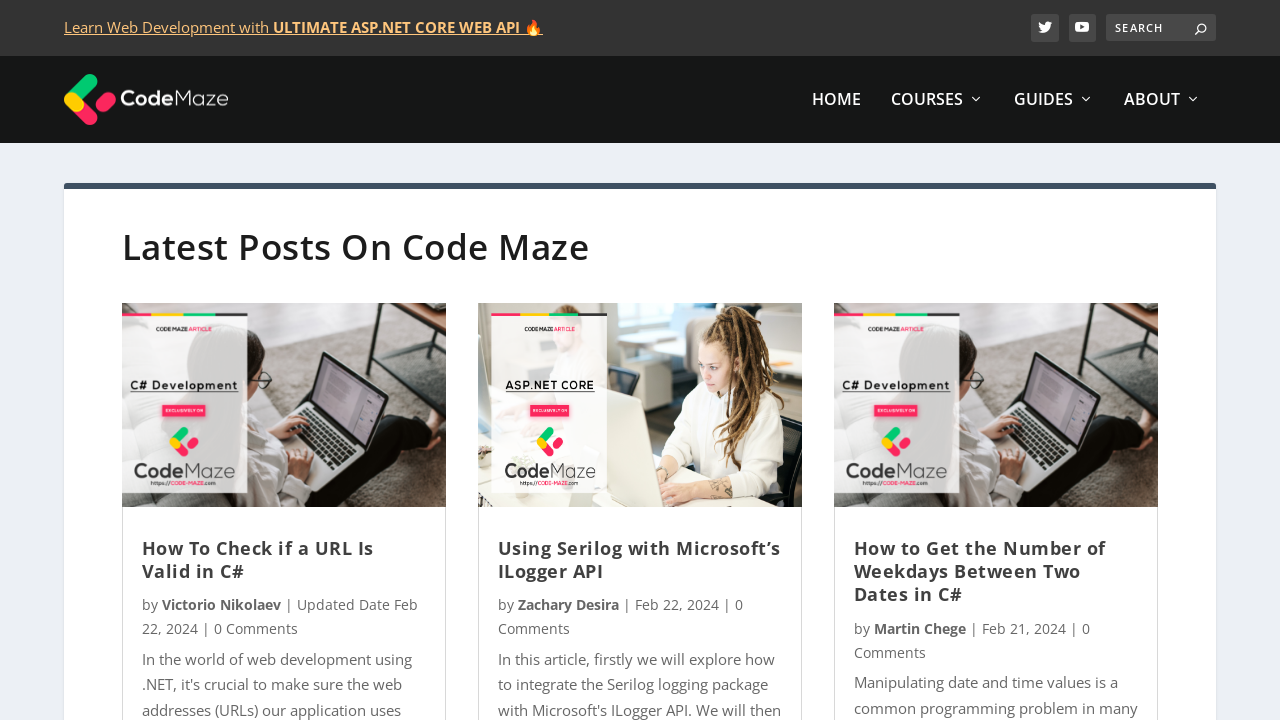

Verified article title links are present on page 9
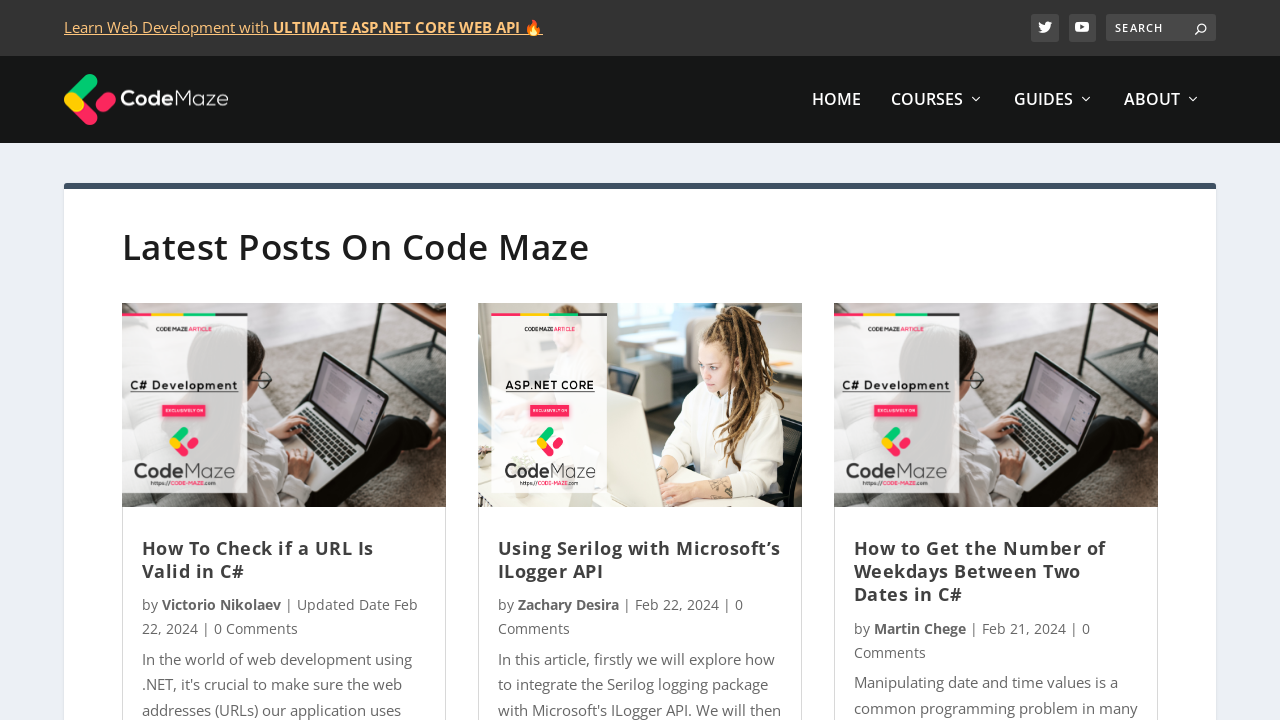

Navigated to page 10 of blog listings
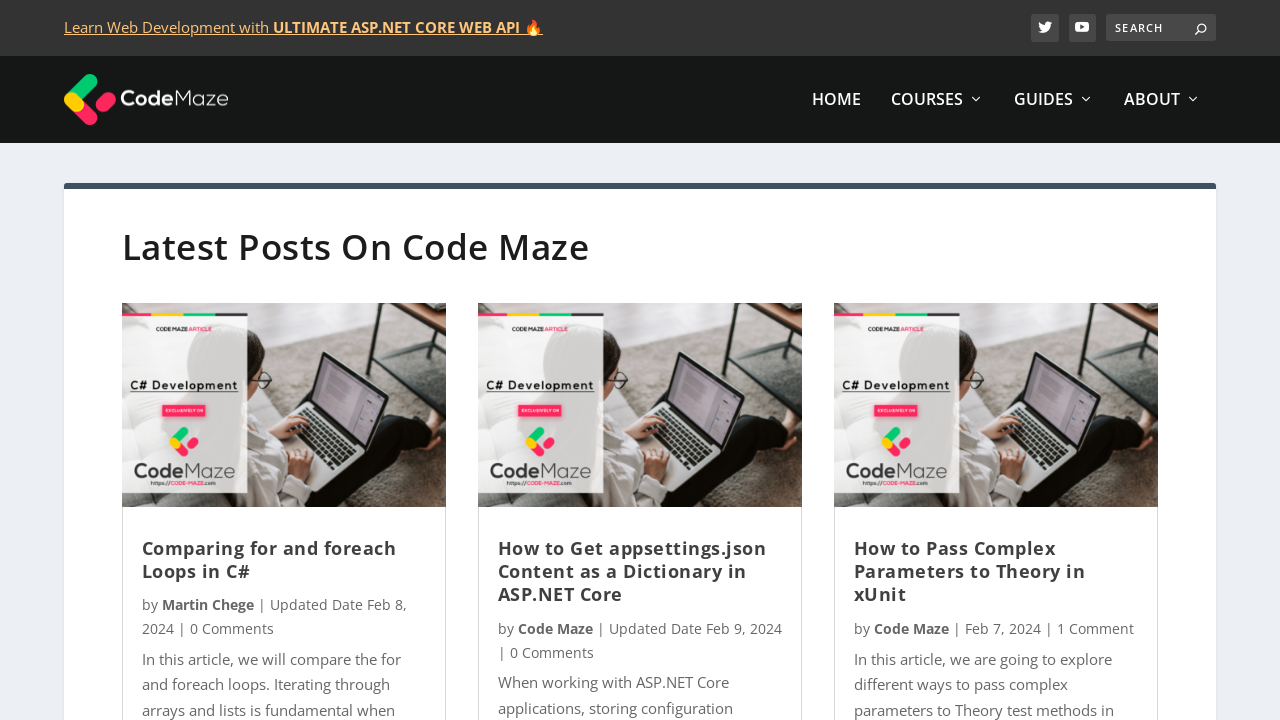

Waited for article titles to load on page 10
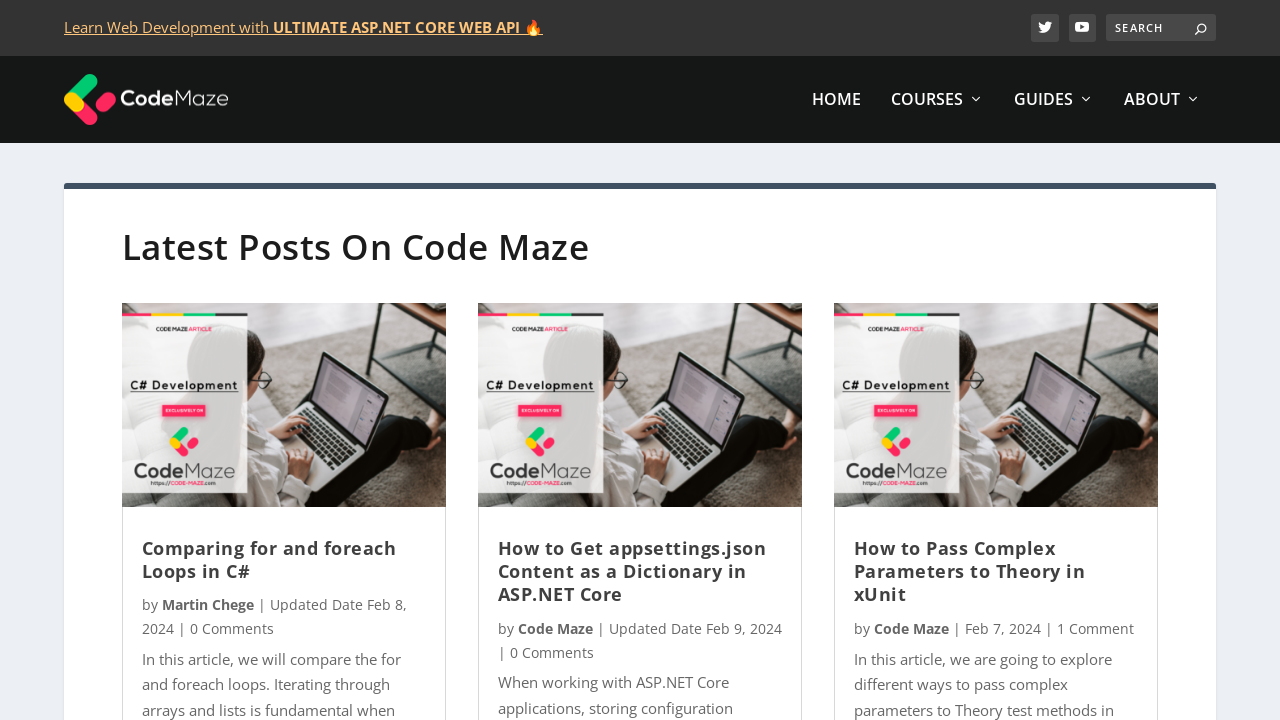

Verified article title links are present on page 10
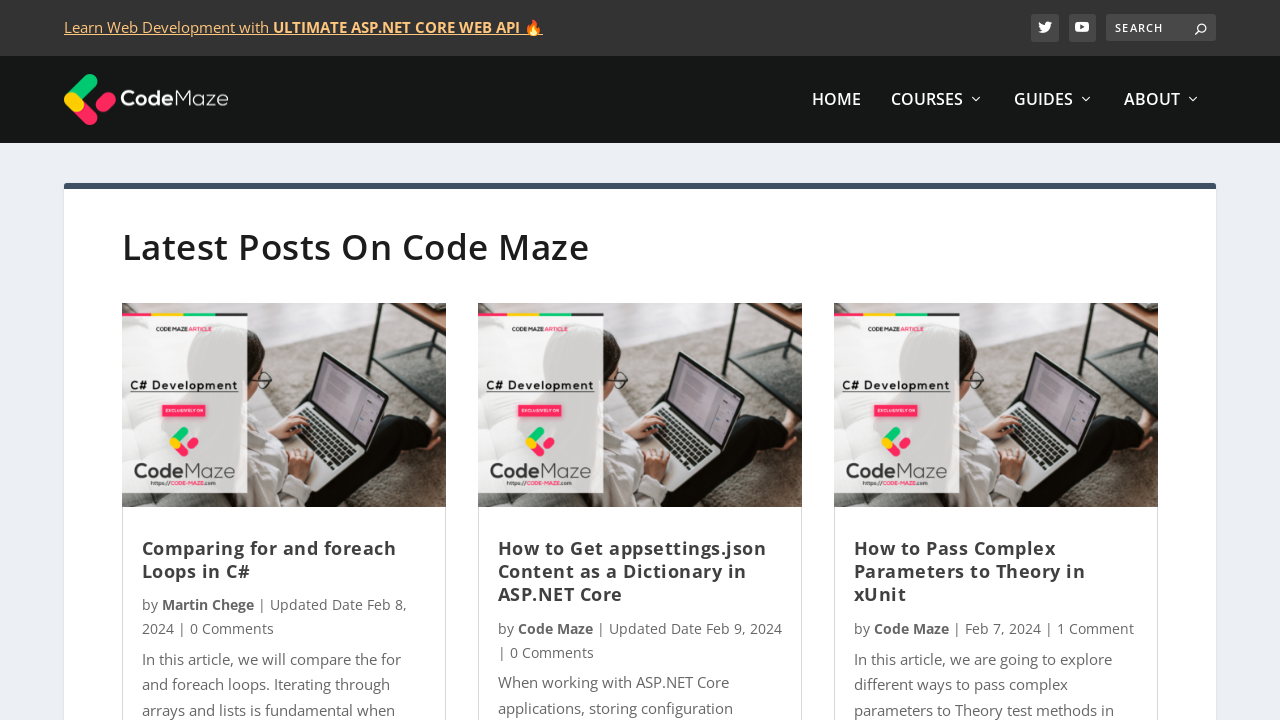

Navigated to page 11 of blog listings
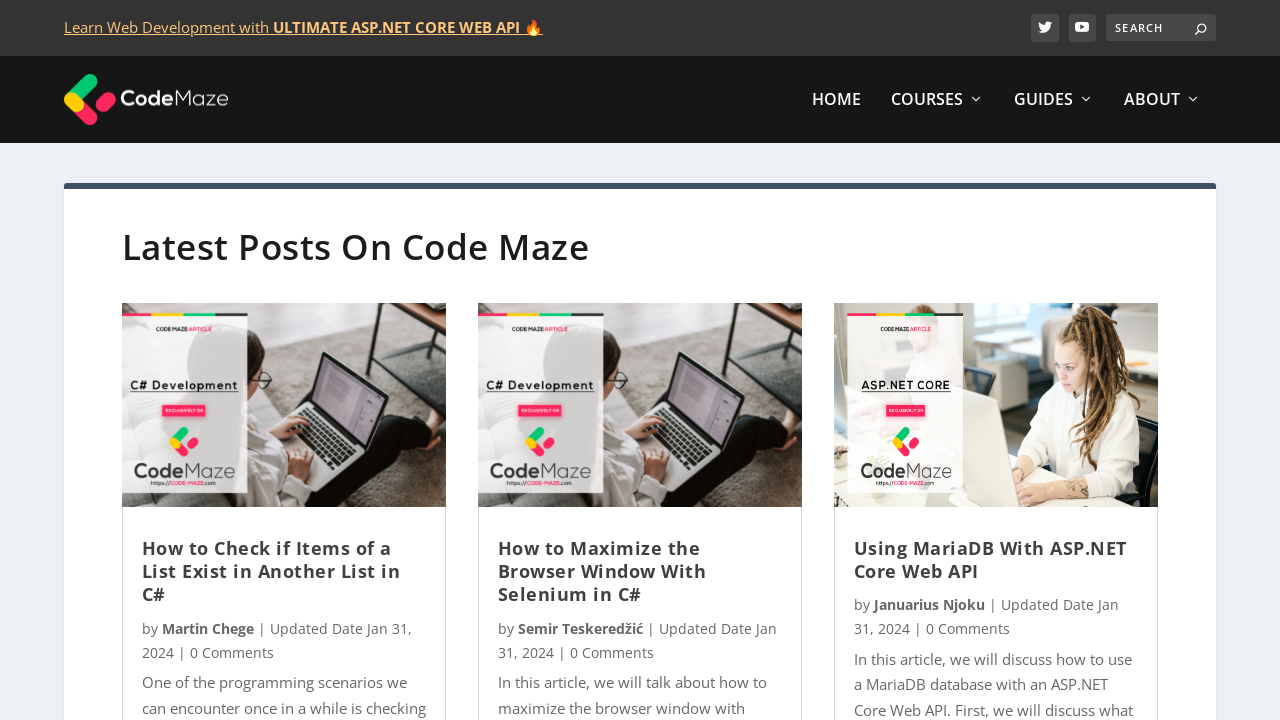

Waited for article titles to load on page 11
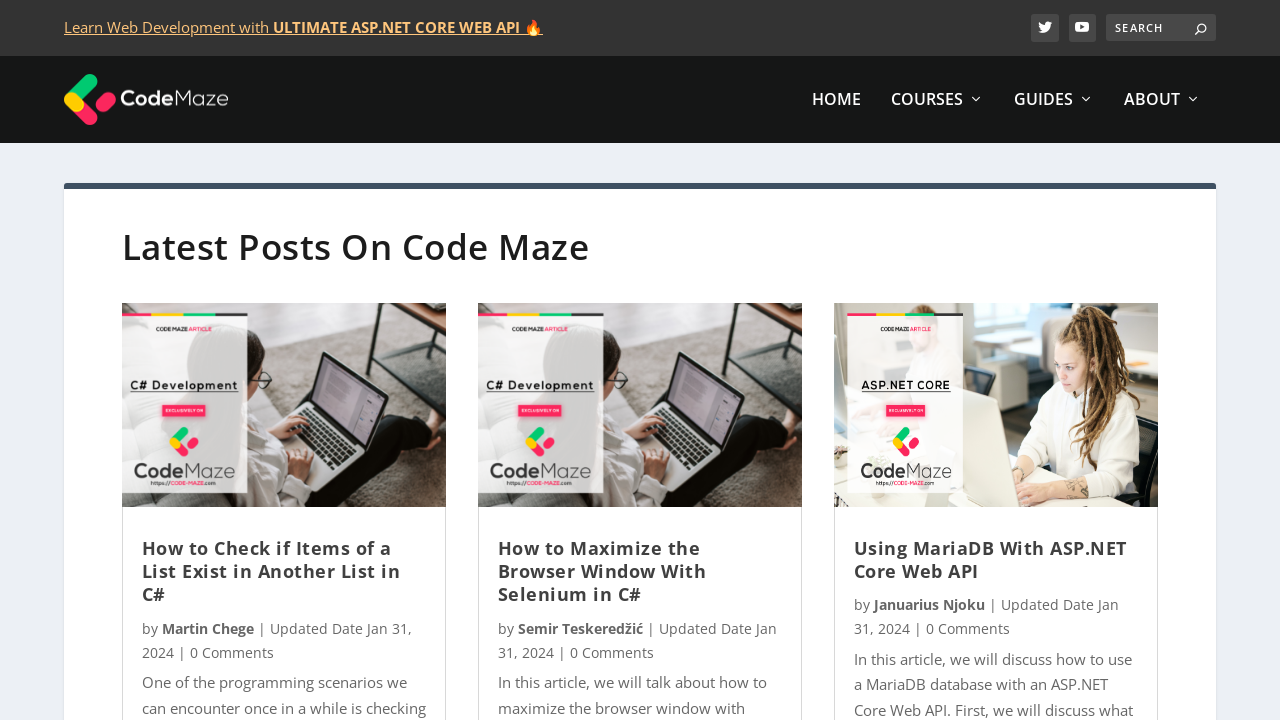

Verified article title links are present on page 11
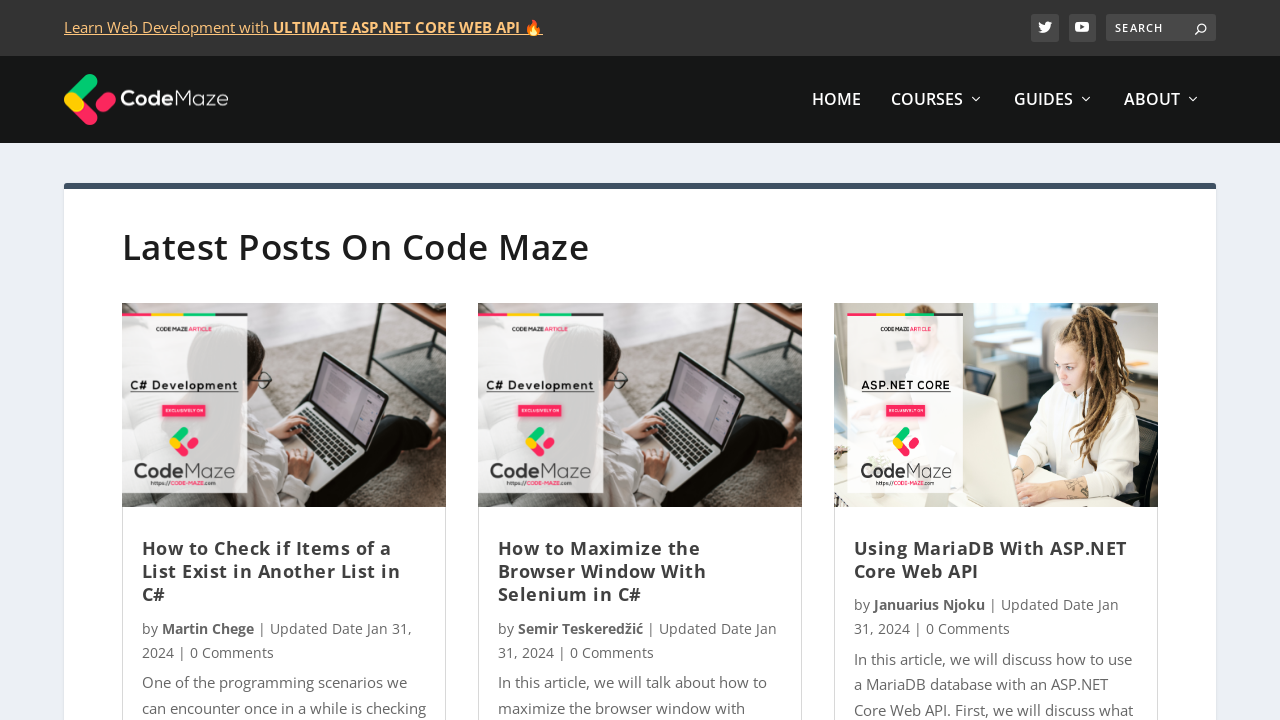

Navigated to page 12 of blog listings
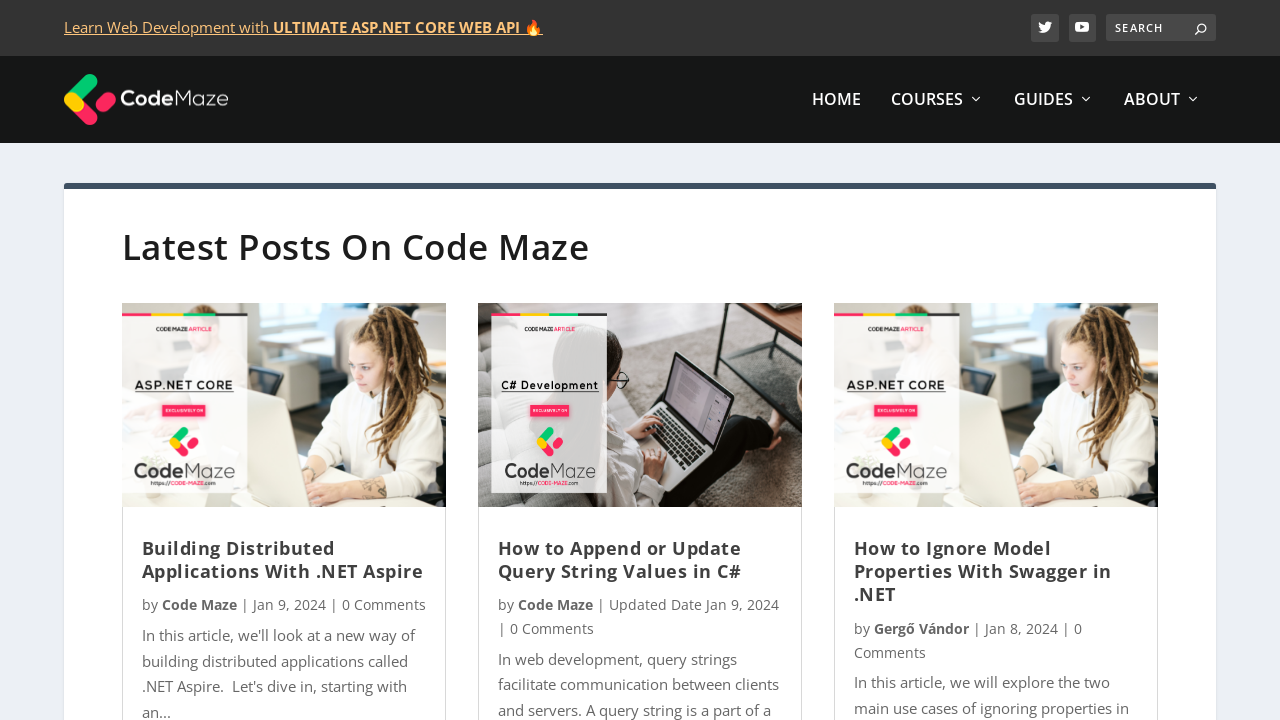

Waited for article titles to load on page 12
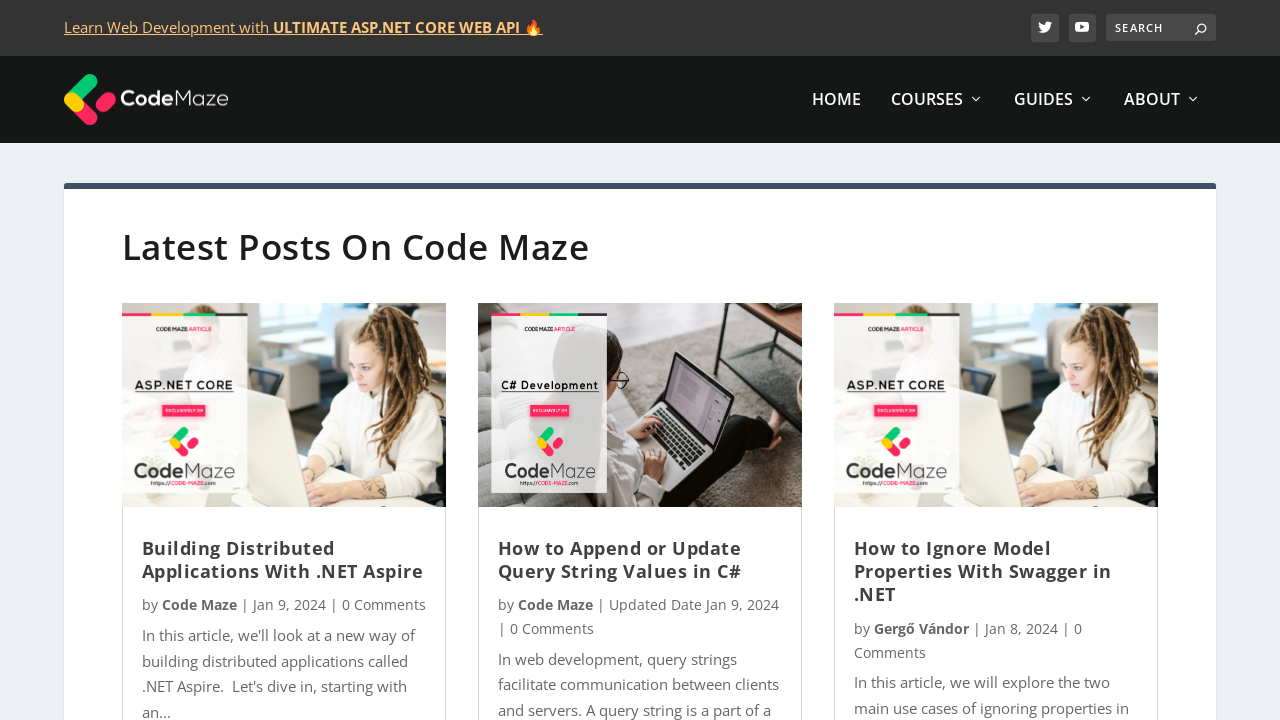

Verified article title links are present on page 12
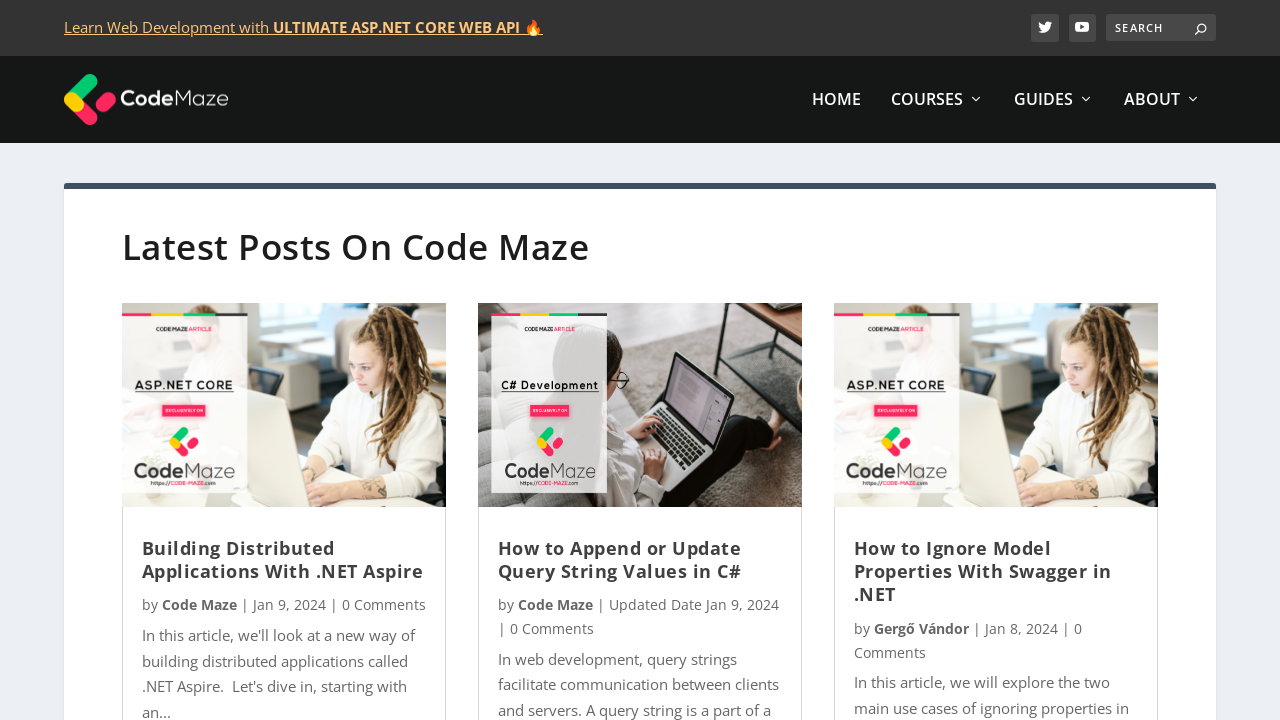

Navigated to page 13 of blog listings
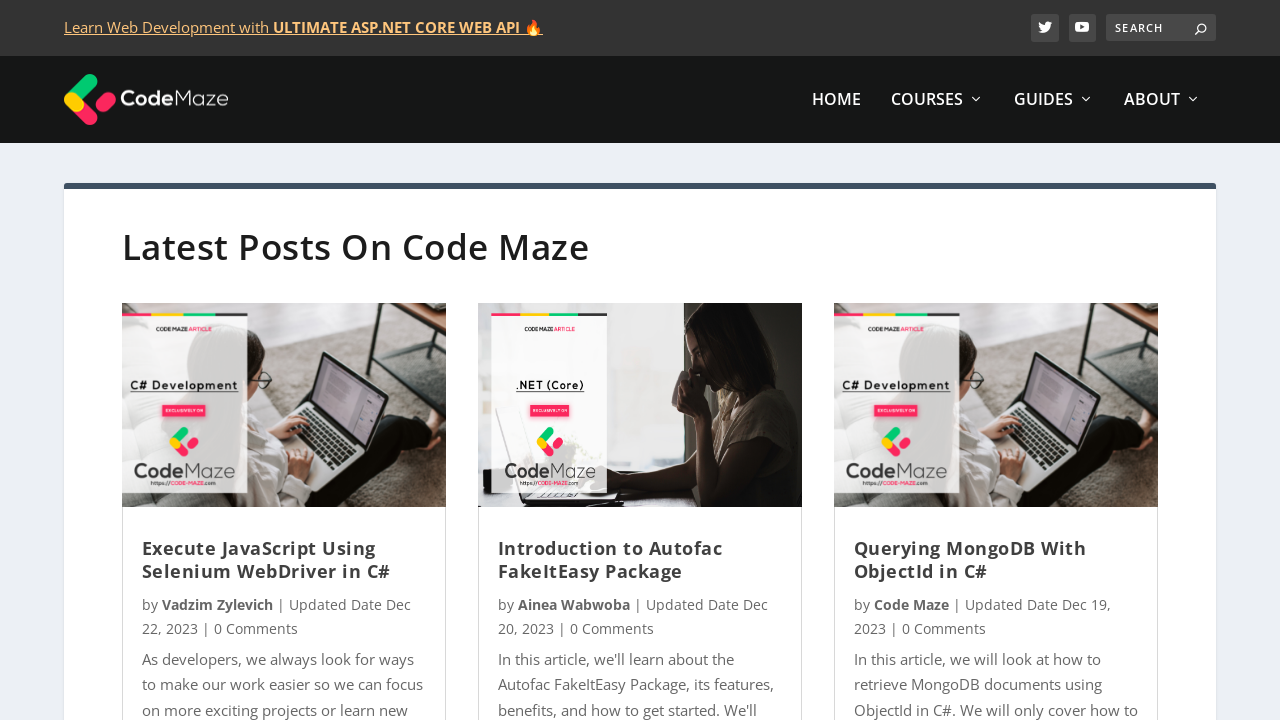

Waited for article titles to load on page 13
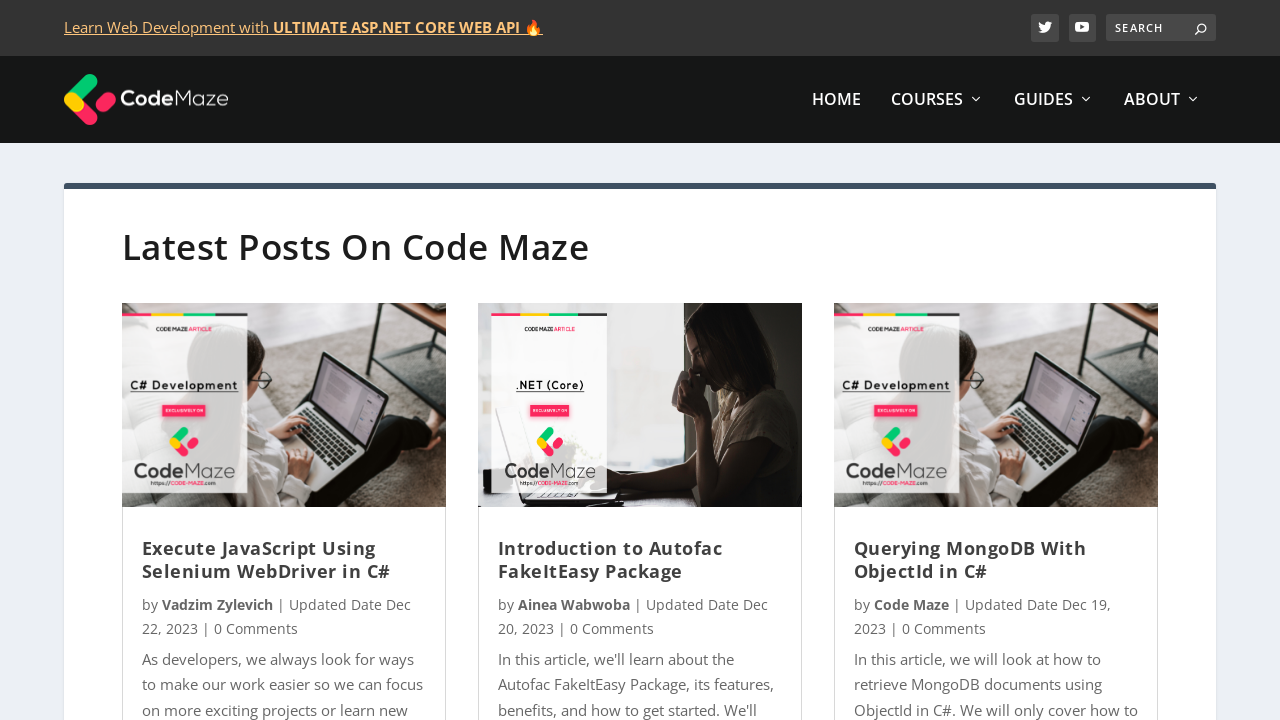

Verified article title links are present on page 13
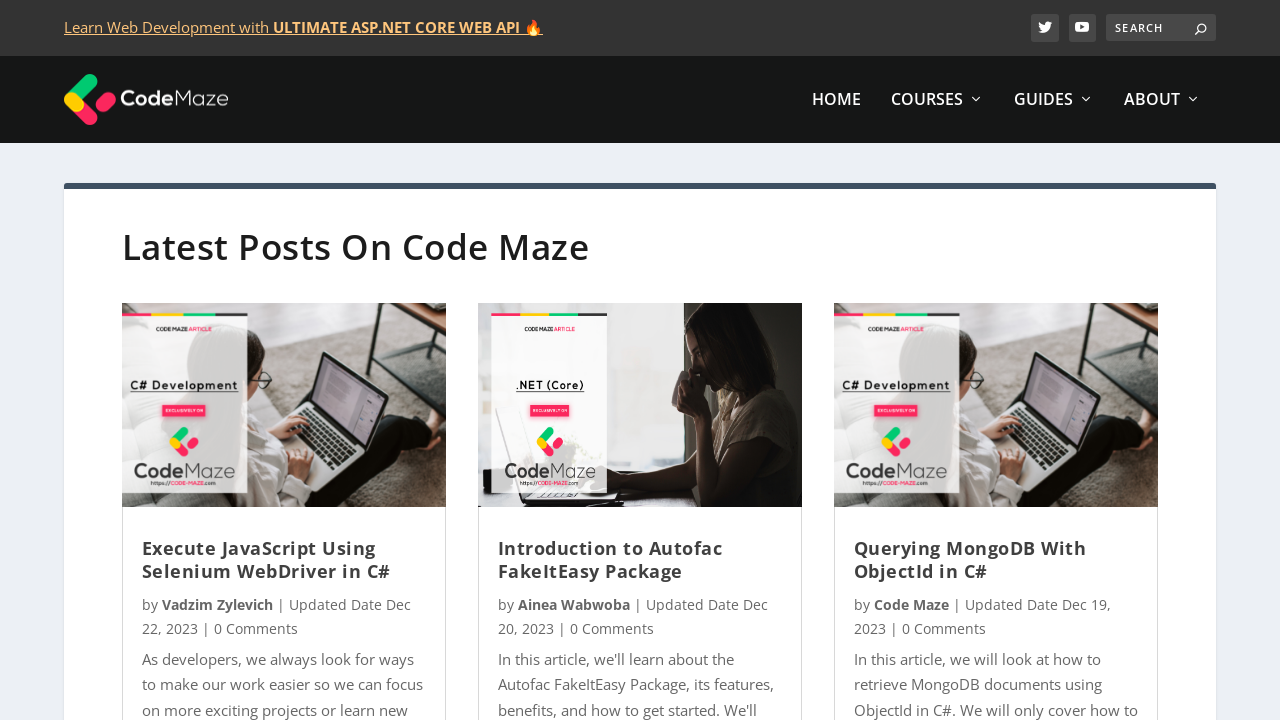

Navigated to page 14 of blog listings
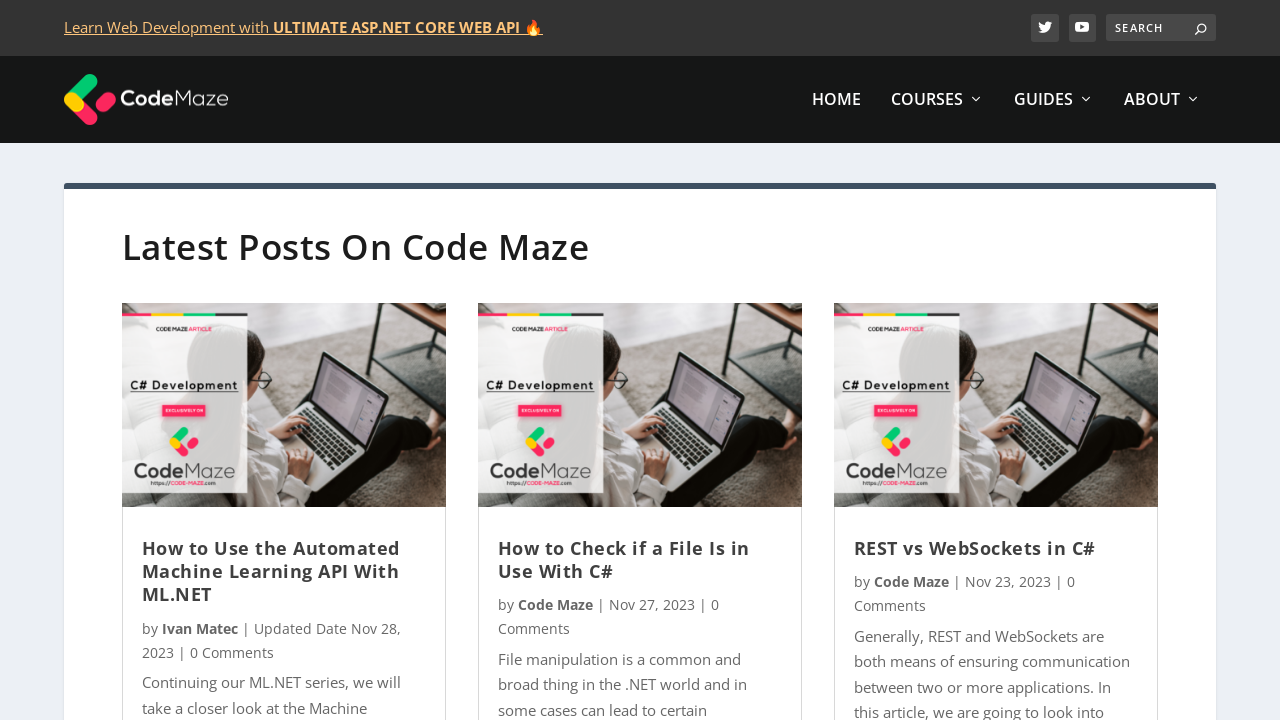

Waited for article titles to load on page 14
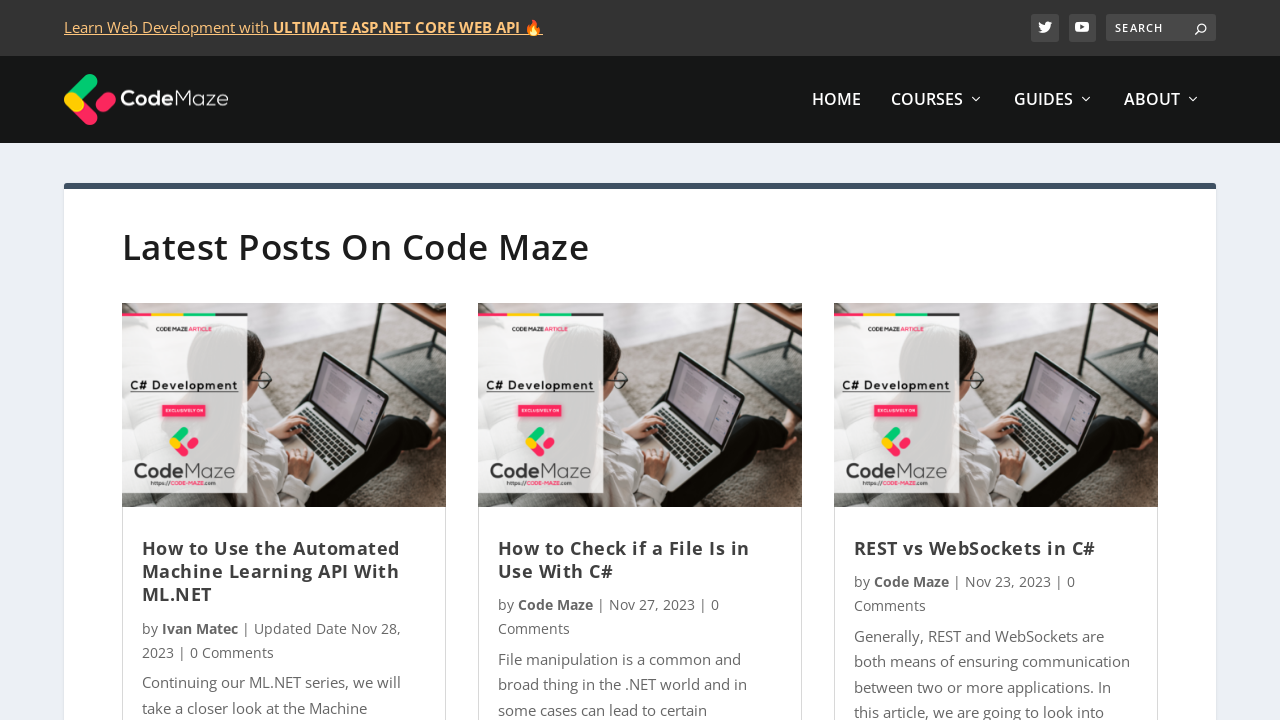

Verified article title links are present on page 14
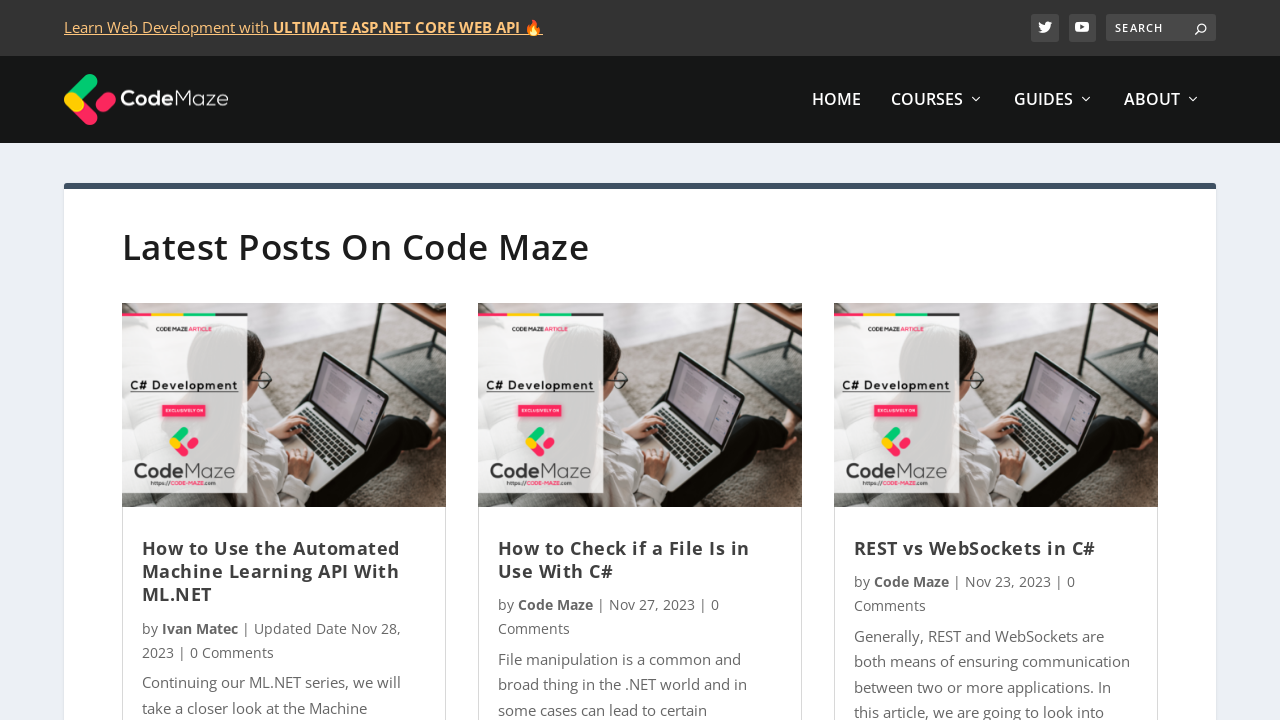

Navigated to page 15 of blog listings
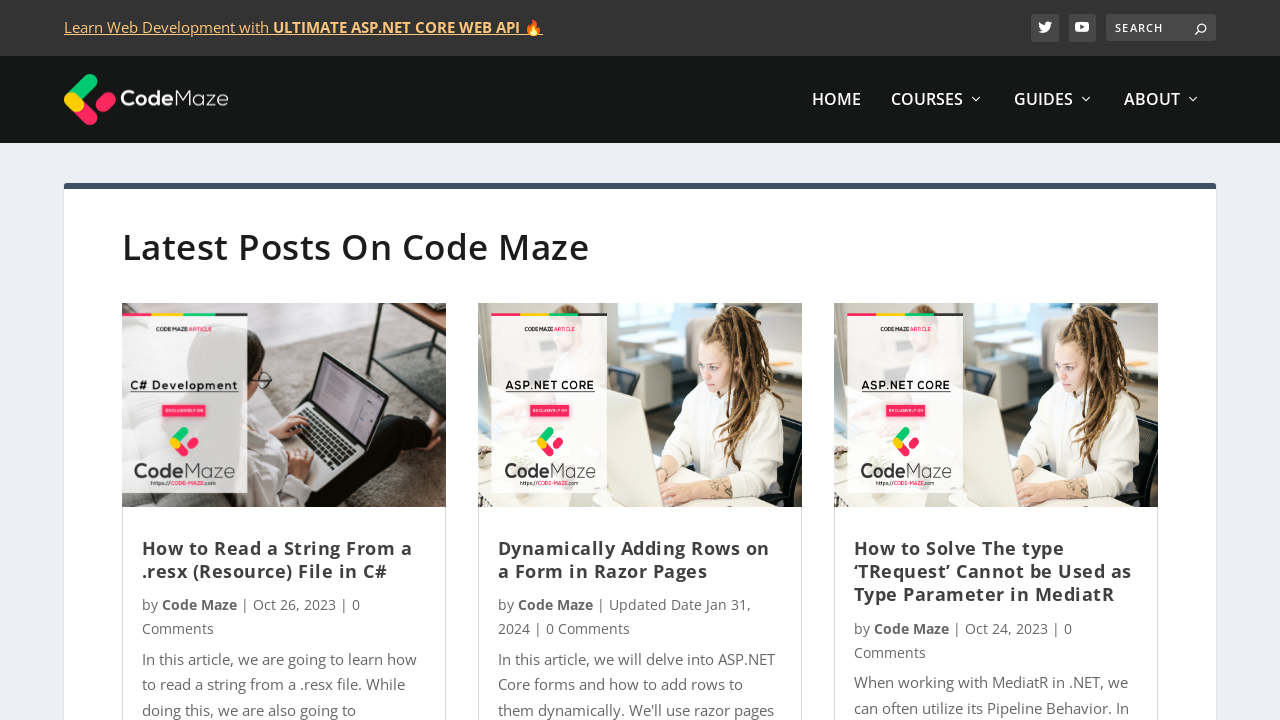

Waited for article titles to load on page 15
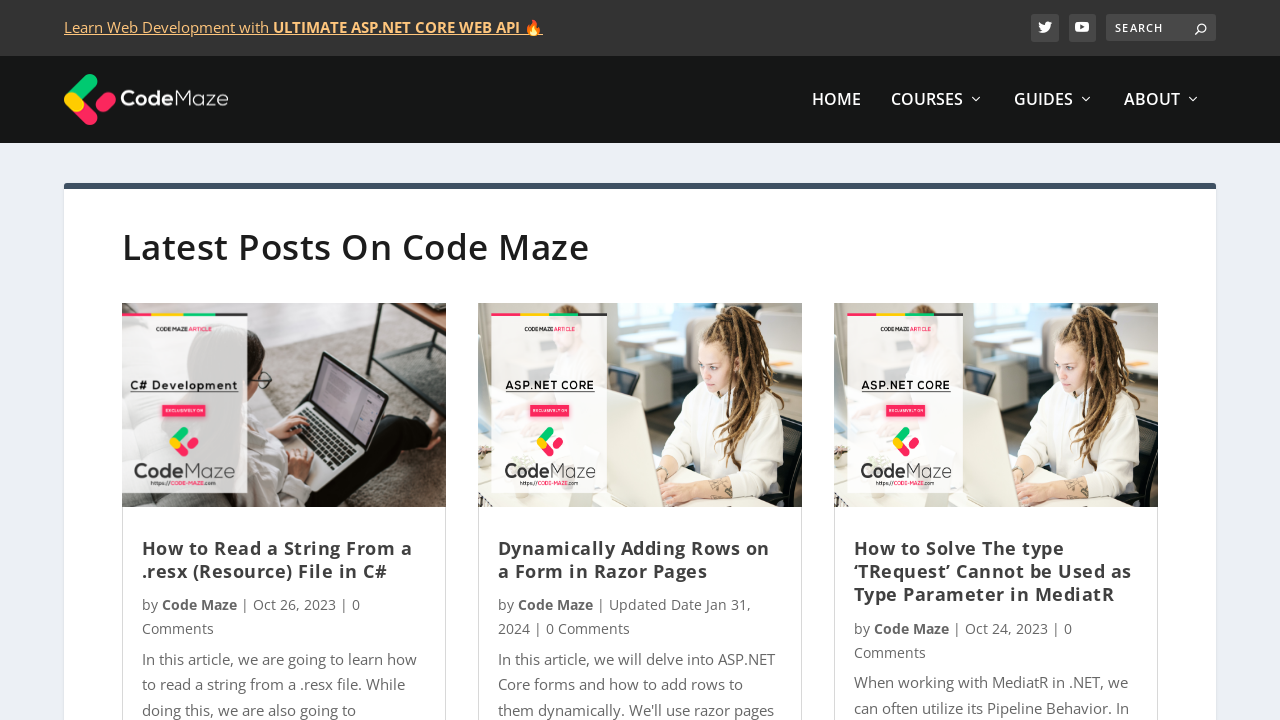

Verified article title links are present on page 15
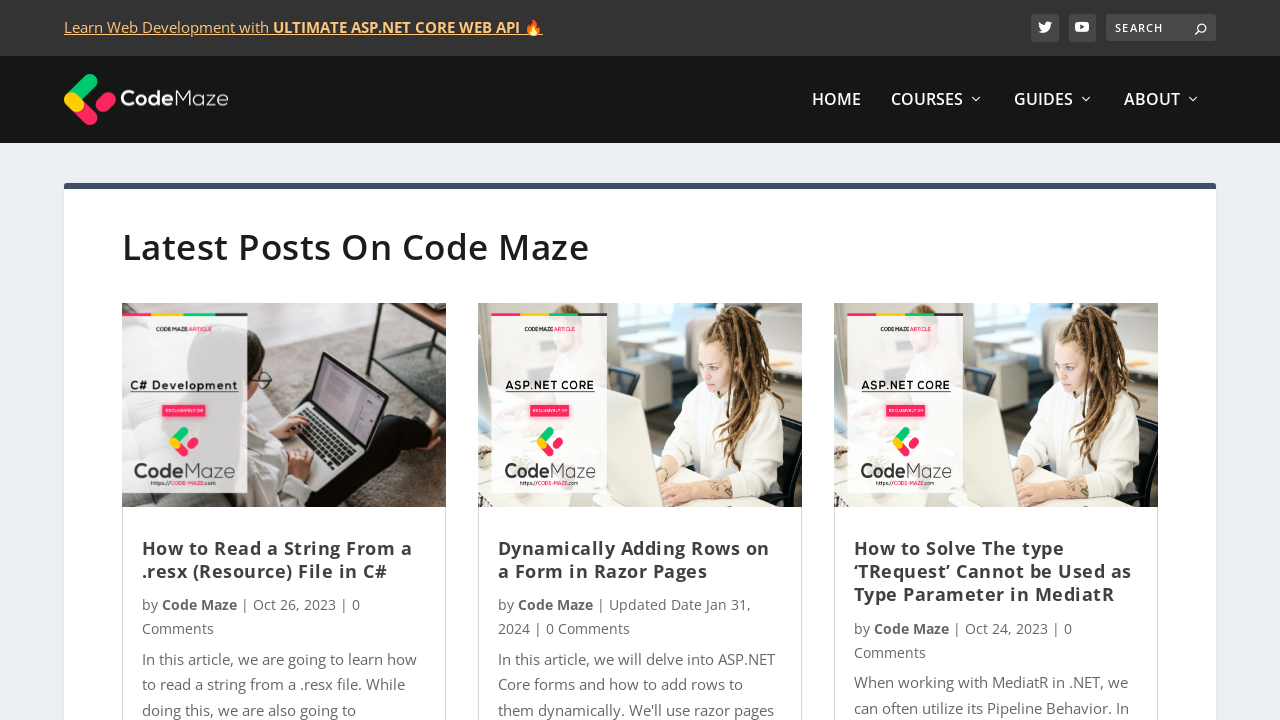

Navigated to page 16 of blog listings
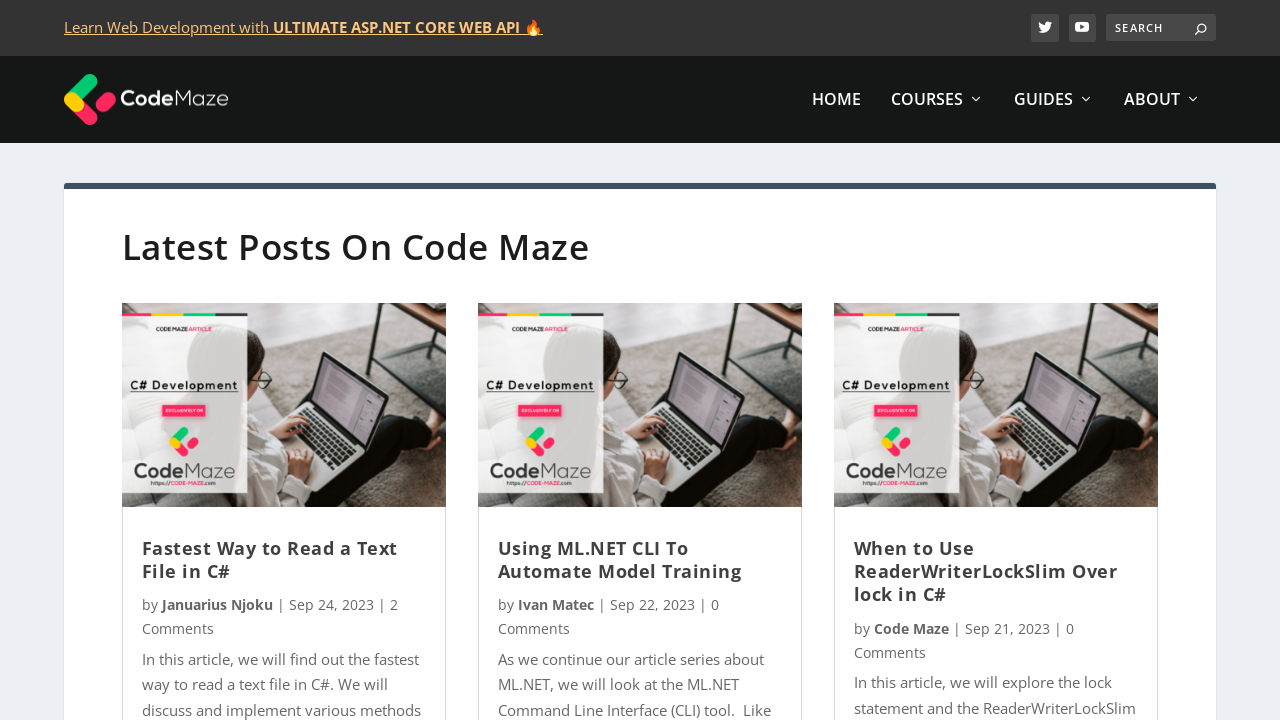

Waited for article titles to load on page 16
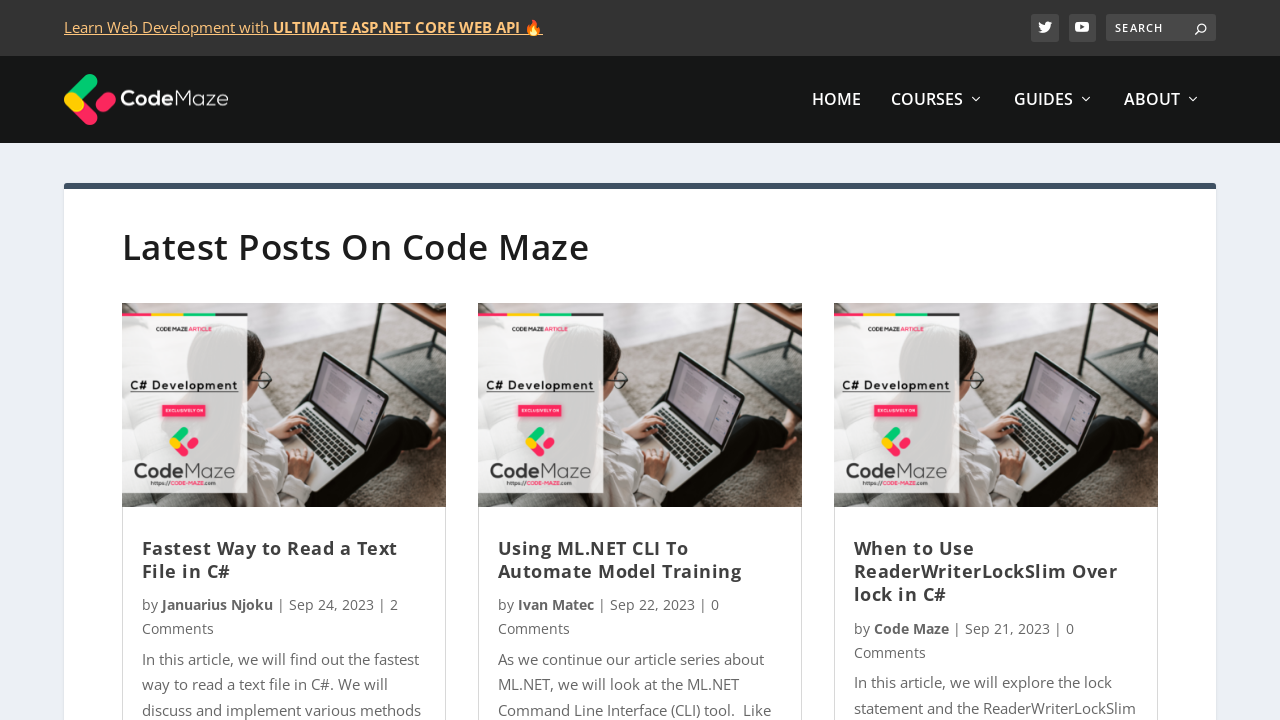

Verified article title links are present on page 16
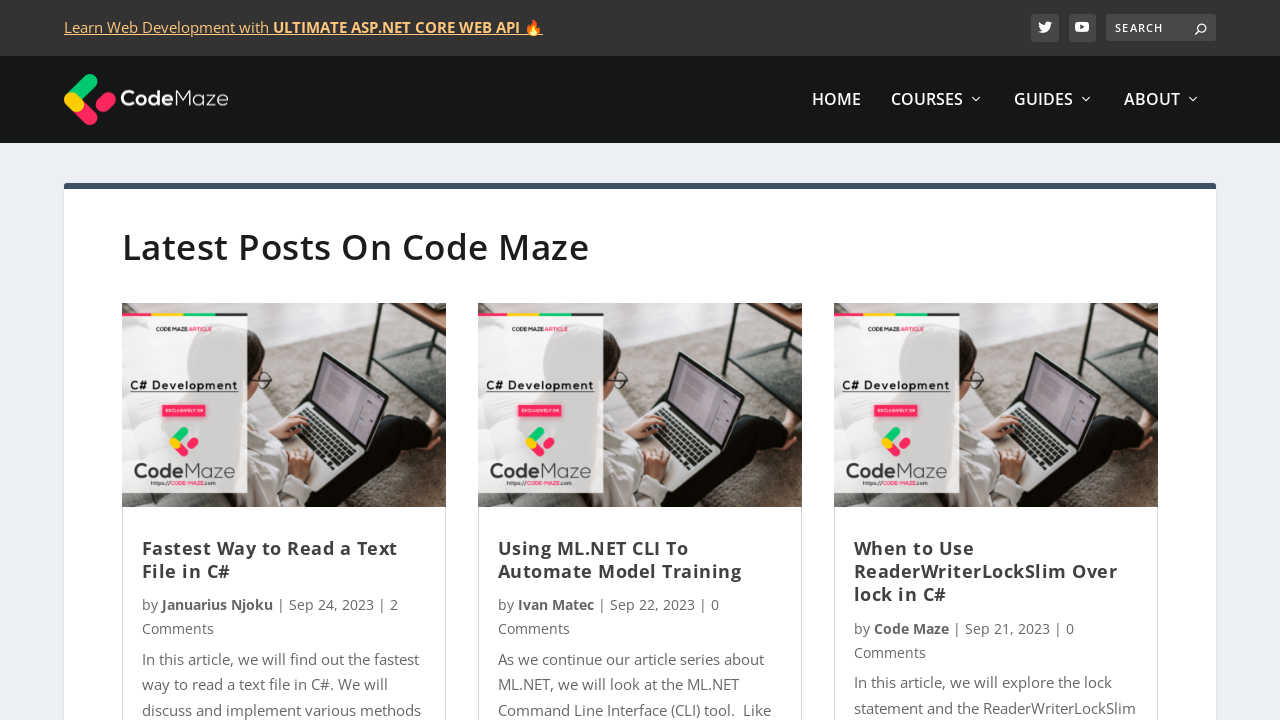

Navigated to page 17 of blog listings
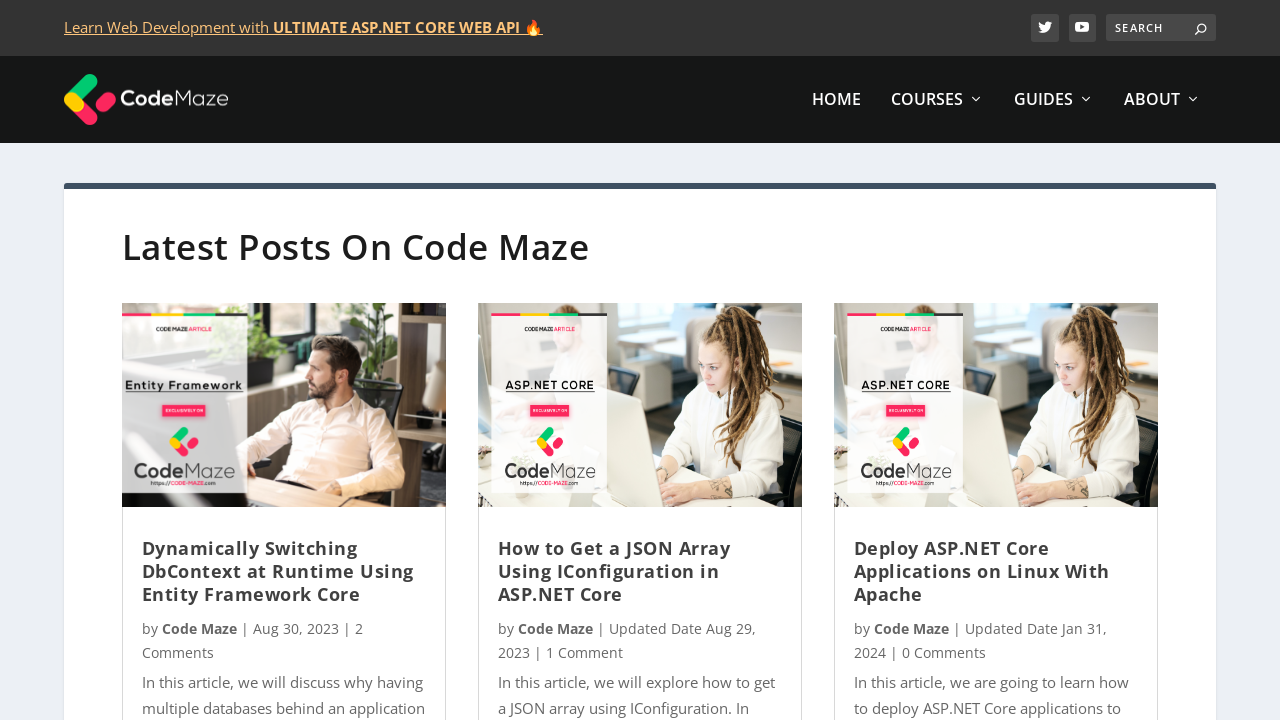

Waited for article titles to load on page 17
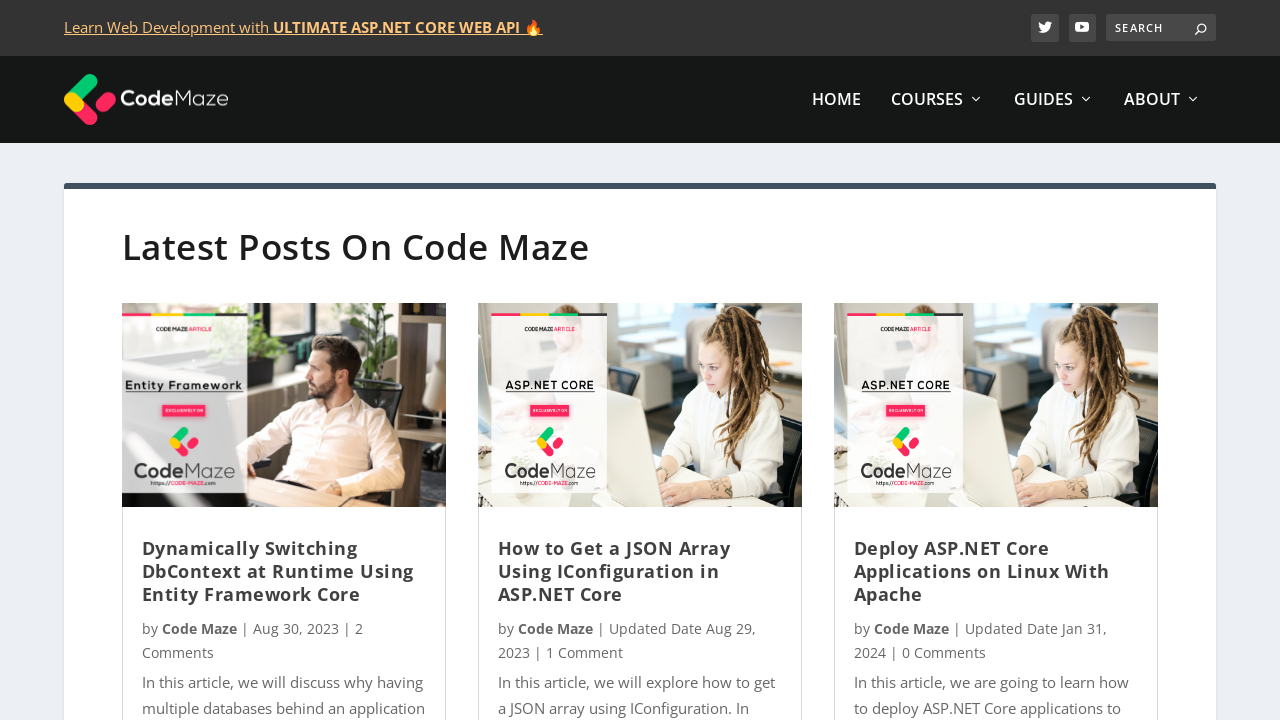

Verified article title links are present on page 17
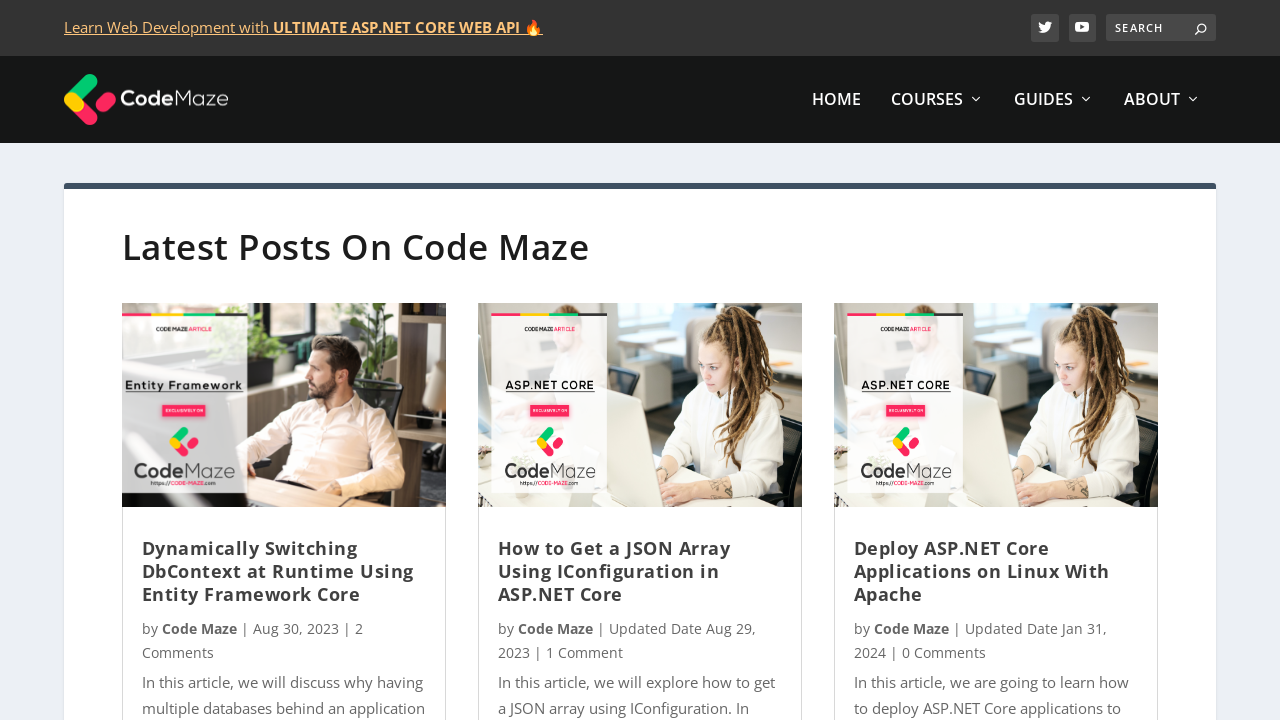

Navigated to page 18 of blog listings
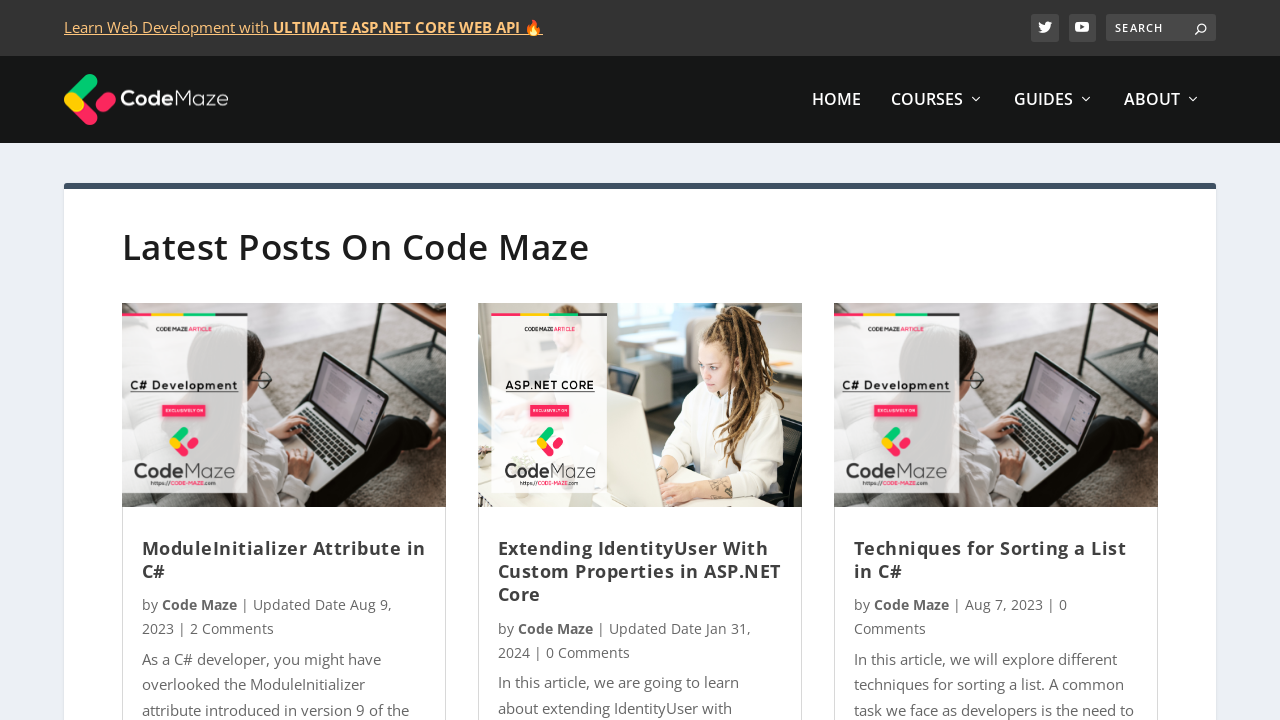

Waited for article titles to load on page 18
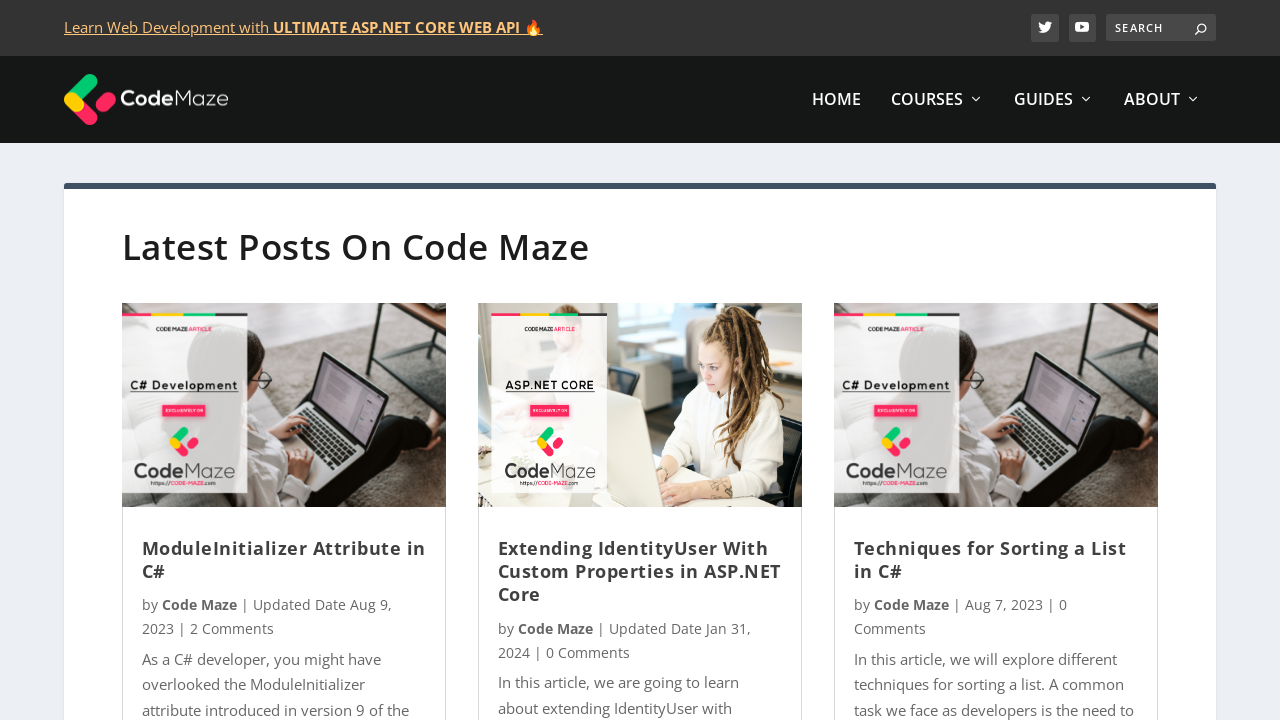

Verified article title links are present on page 18
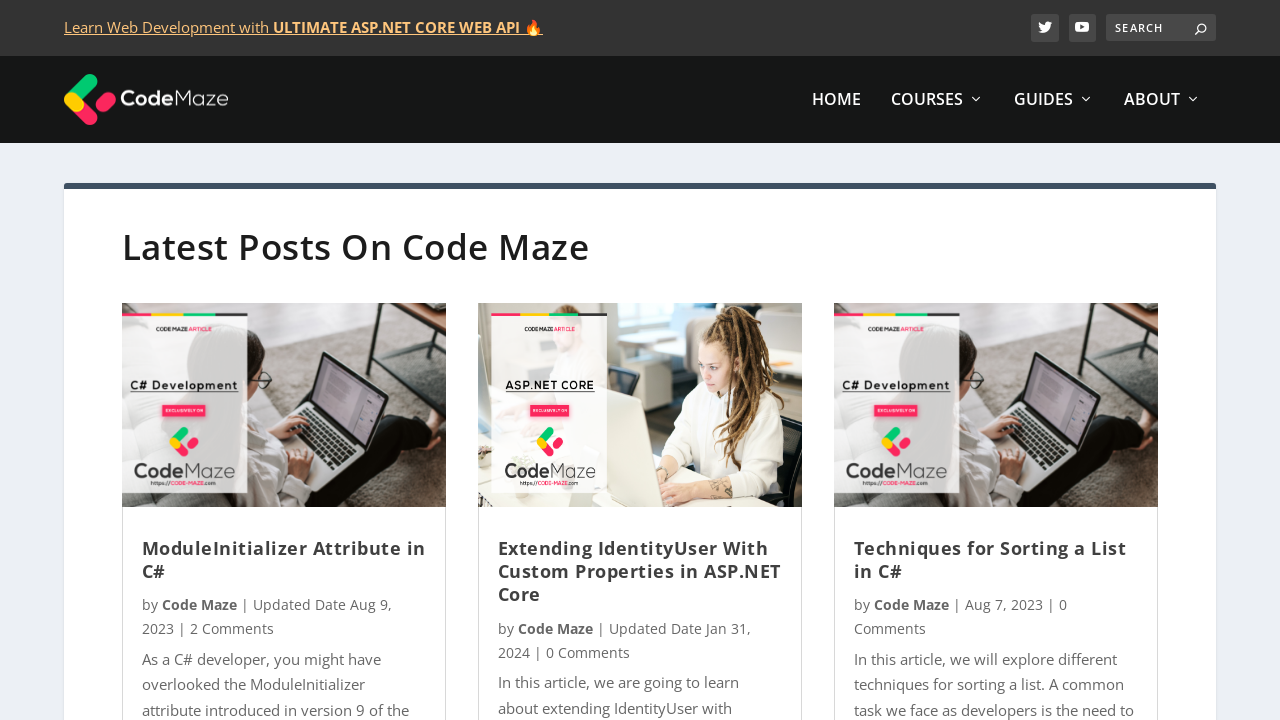

Navigated to page 19 of blog listings
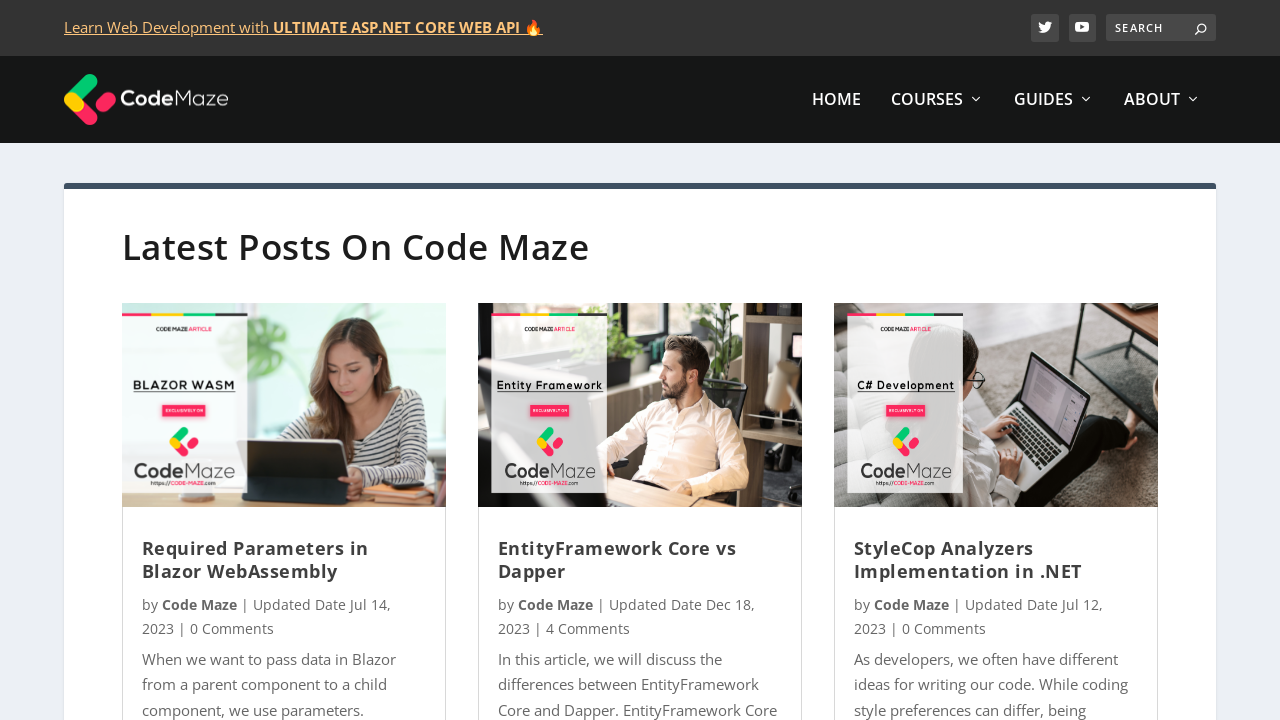

Waited for article titles to load on page 19
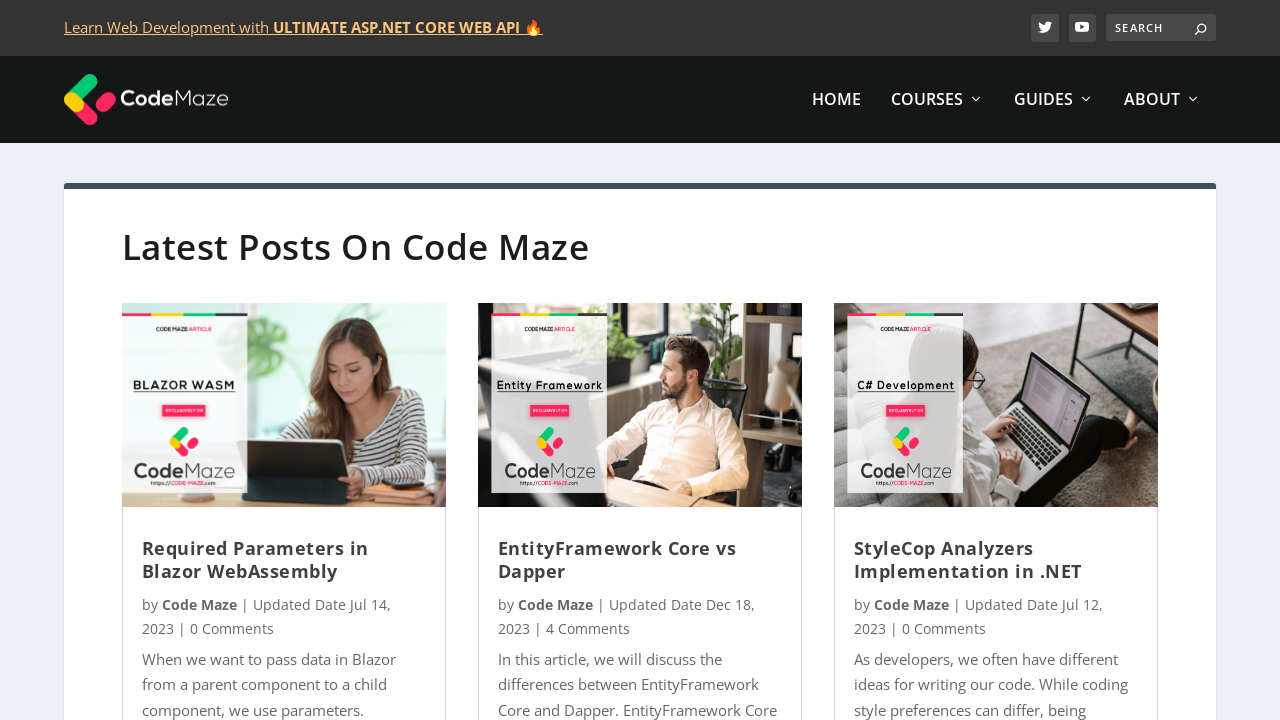

Verified article title links are present on page 19
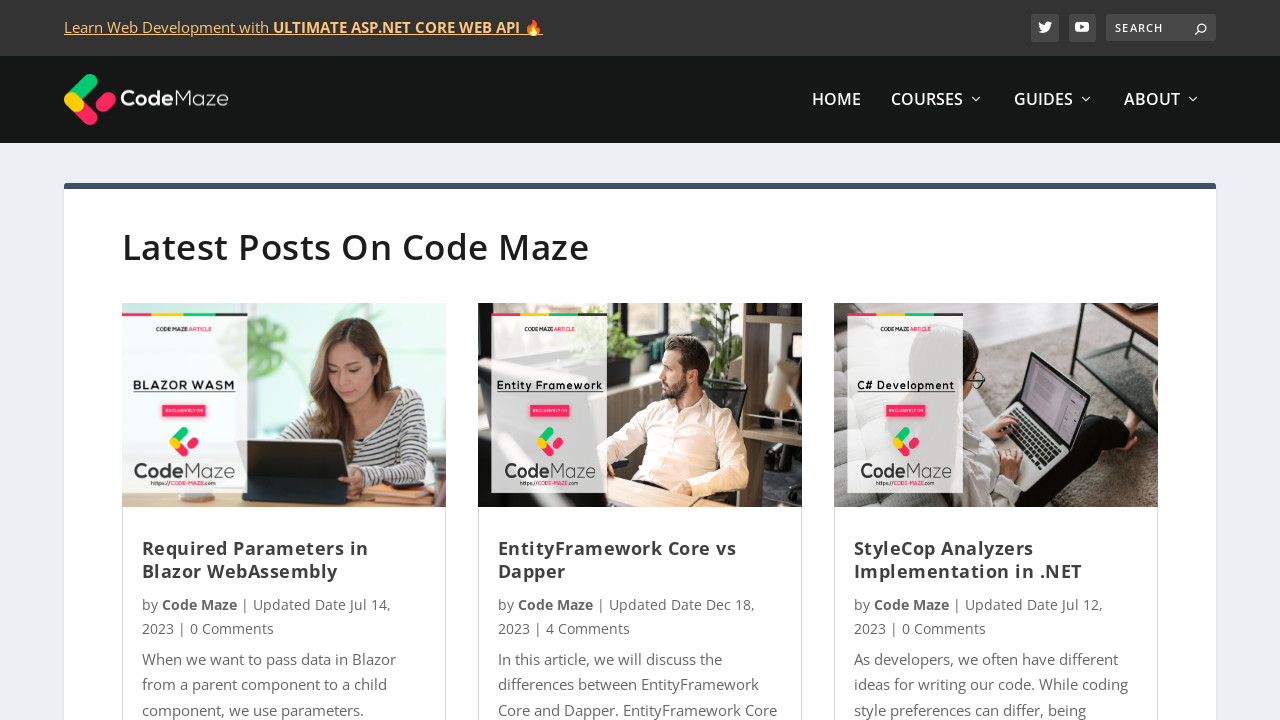

Navigated to page 20 of blog listings
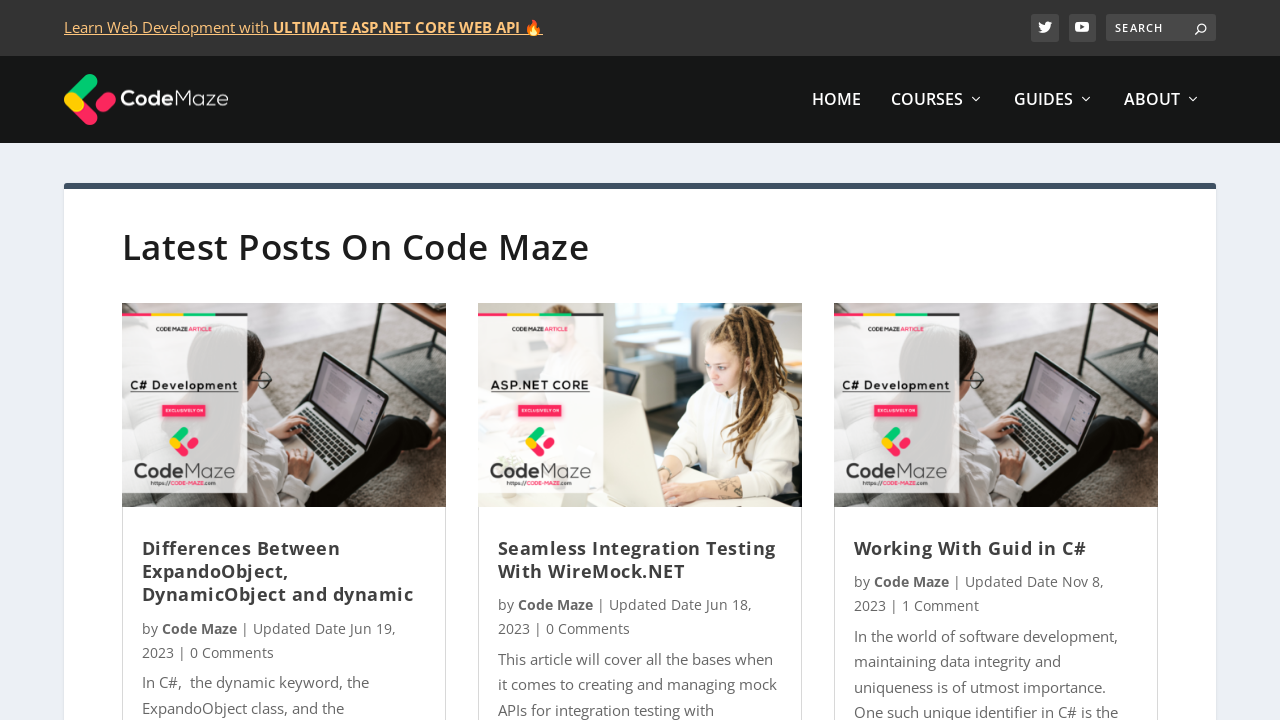

Waited for article titles to load on page 20
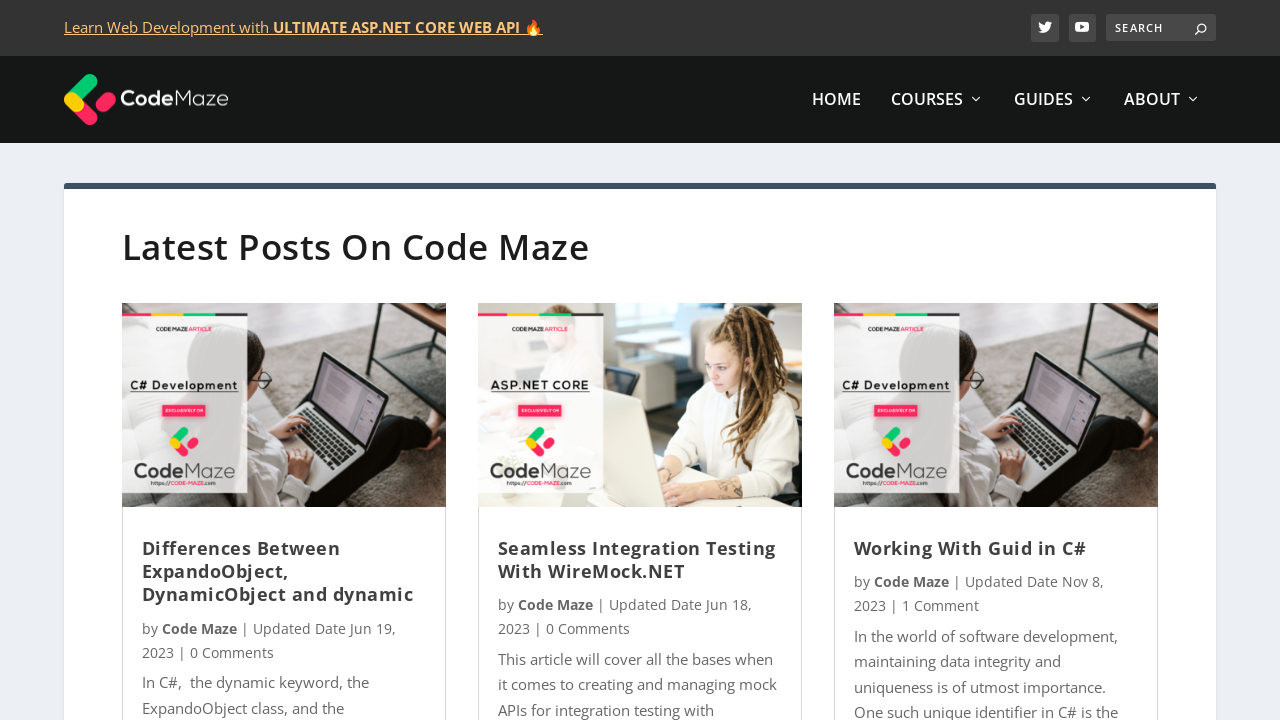

Verified article title links are present on page 20
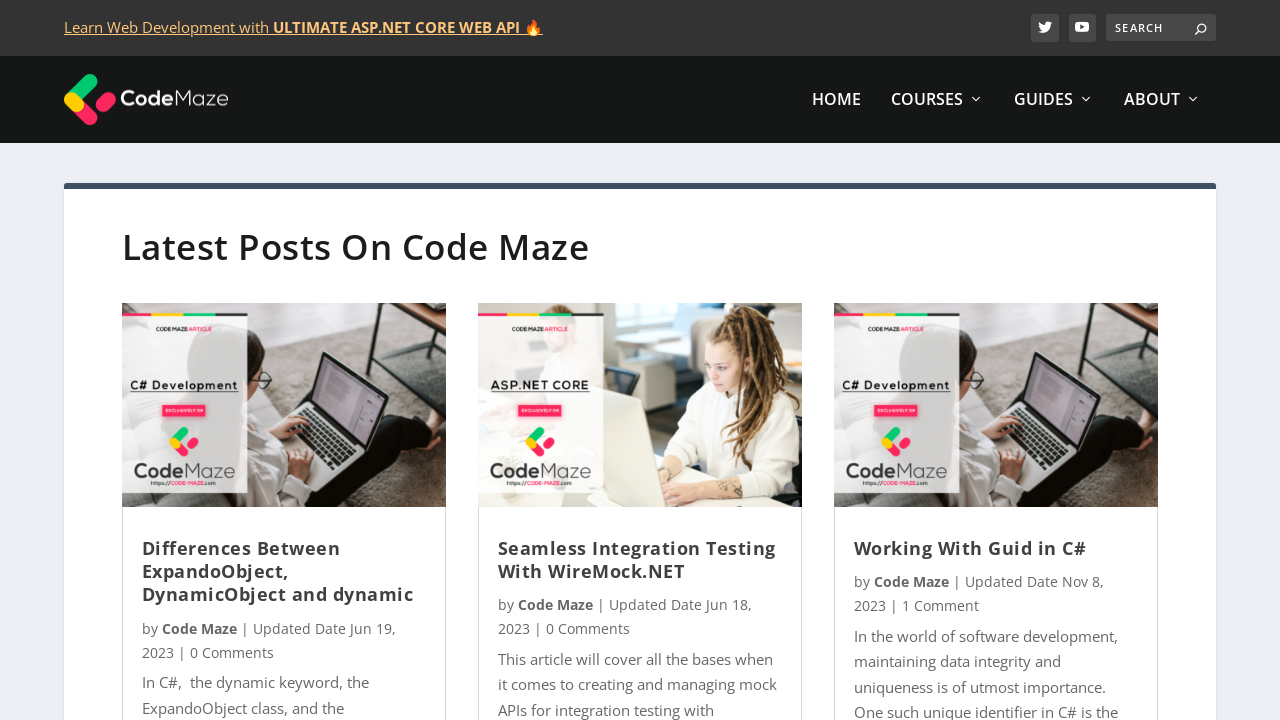

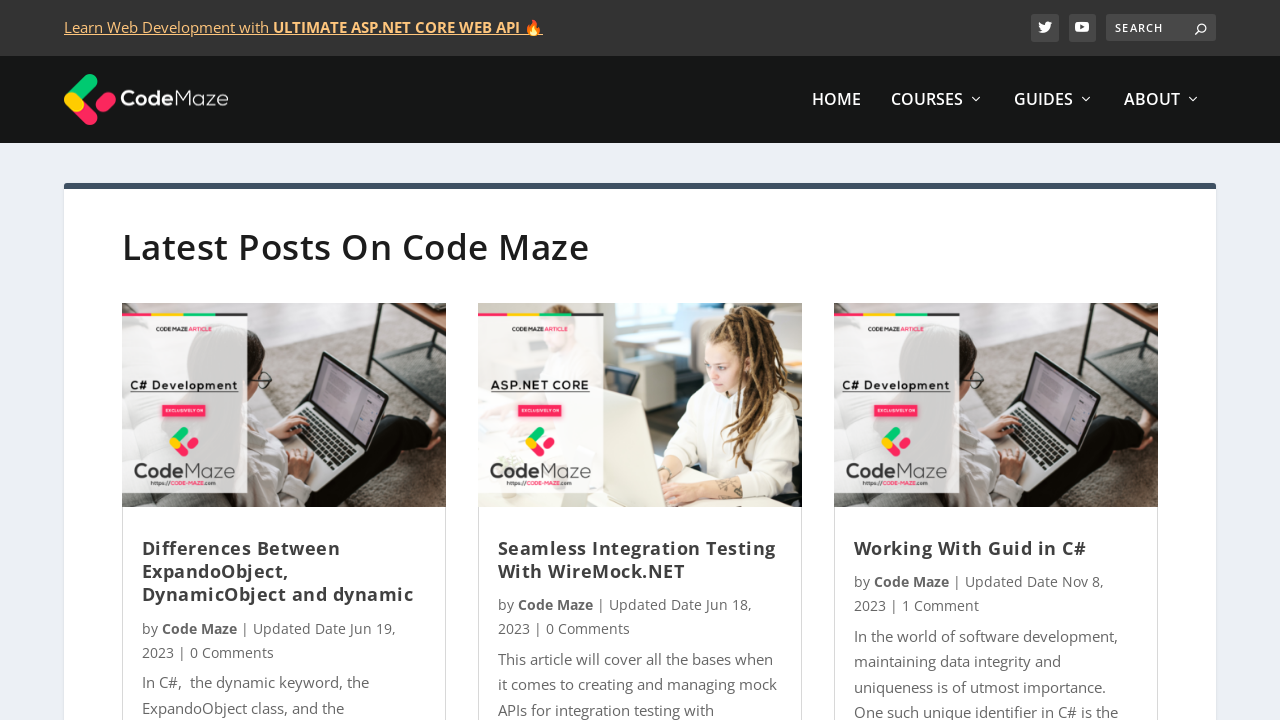